Tests selecting and deselecting all checkboxes on a form, then specifically selects the Heart Attack checkbox

Starting URL: https://automationfc.github.io/multiple-fields/

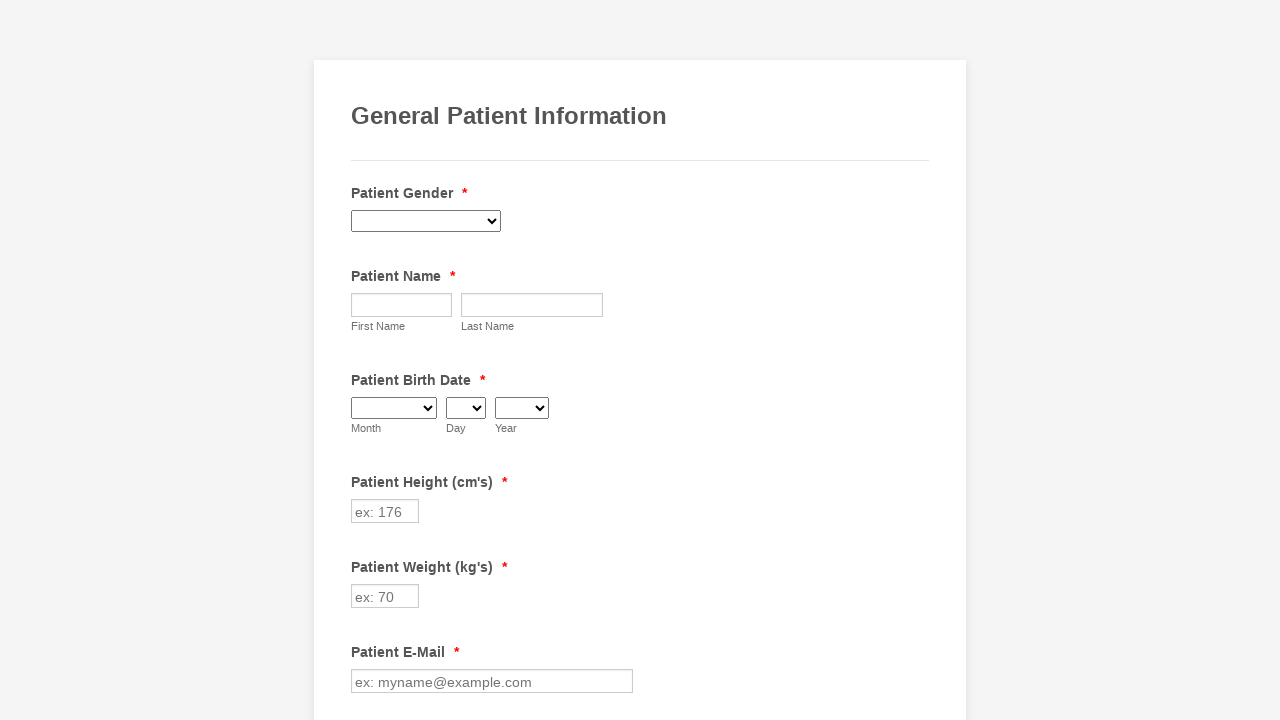

Navigated to multiple fields form page
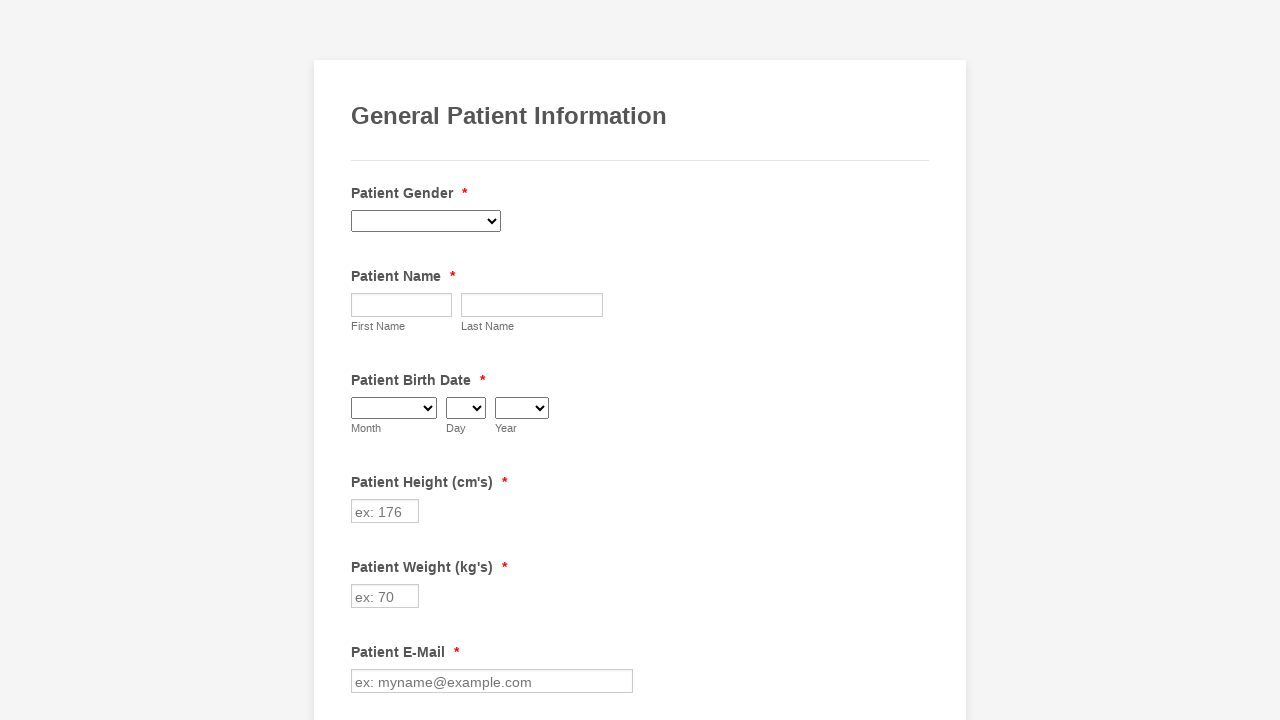

Clicked checkbox to select at (362, 360) on input.form-checkbox >> nth=0
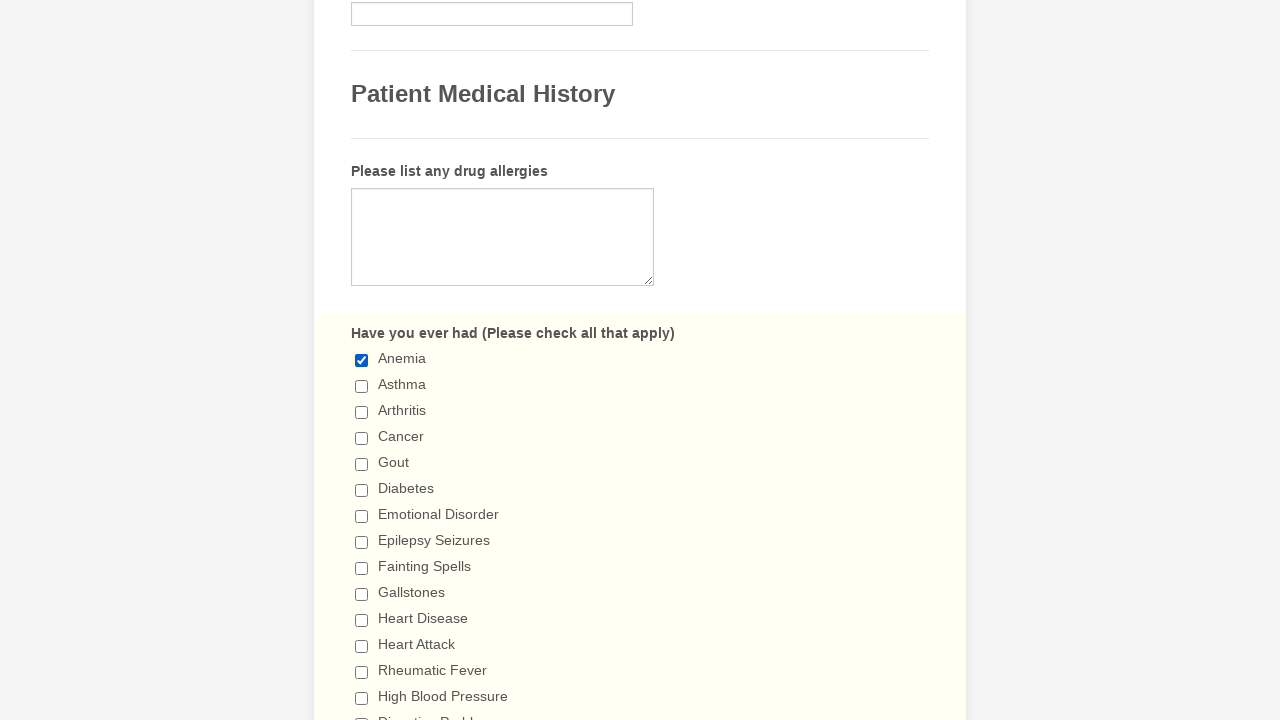

Clicked checkbox to select at (362, 386) on input.form-checkbox >> nth=1
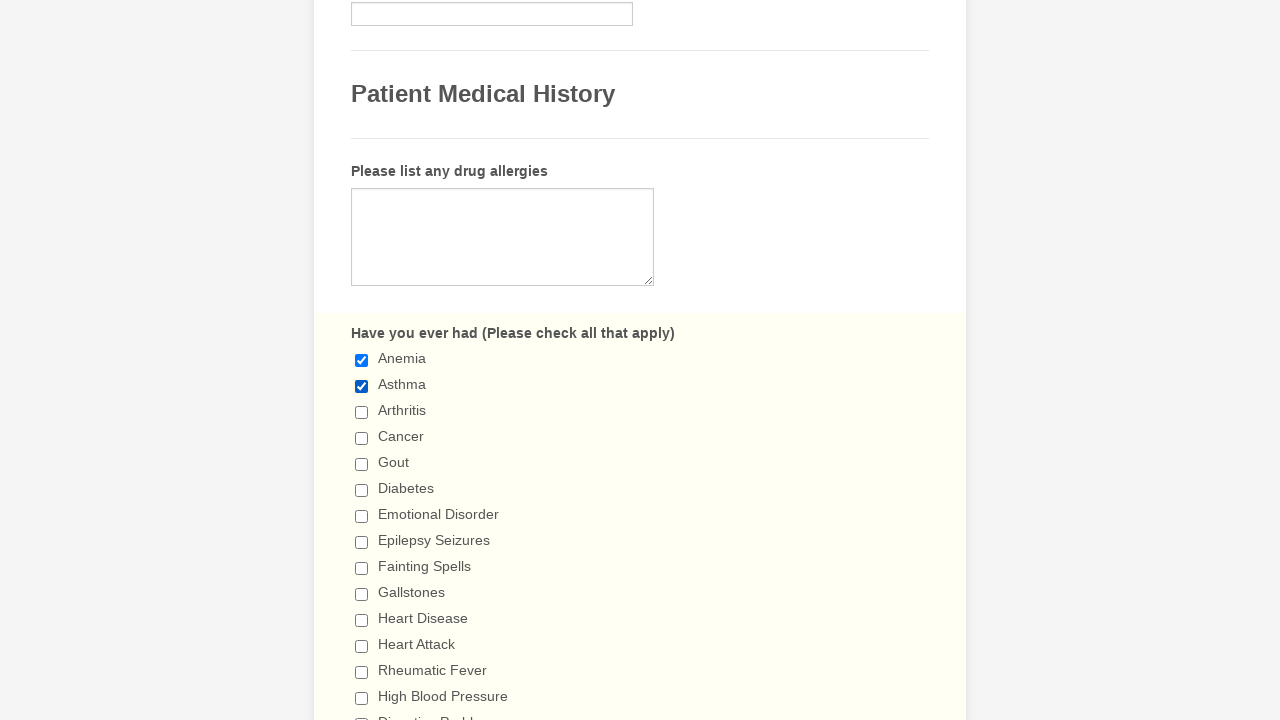

Clicked checkbox to select at (362, 412) on input.form-checkbox >> nth=2
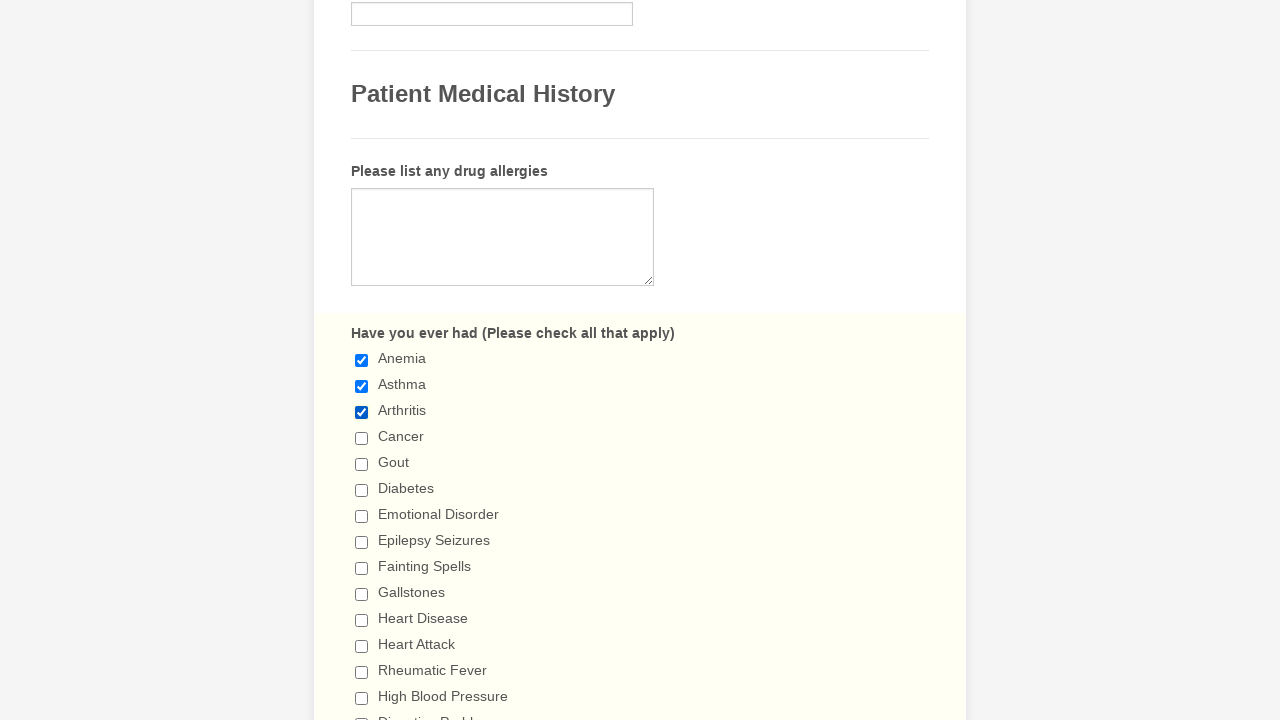

Clicked checkbox to select at (362, 438) on input.form-checkbox >> nth=3
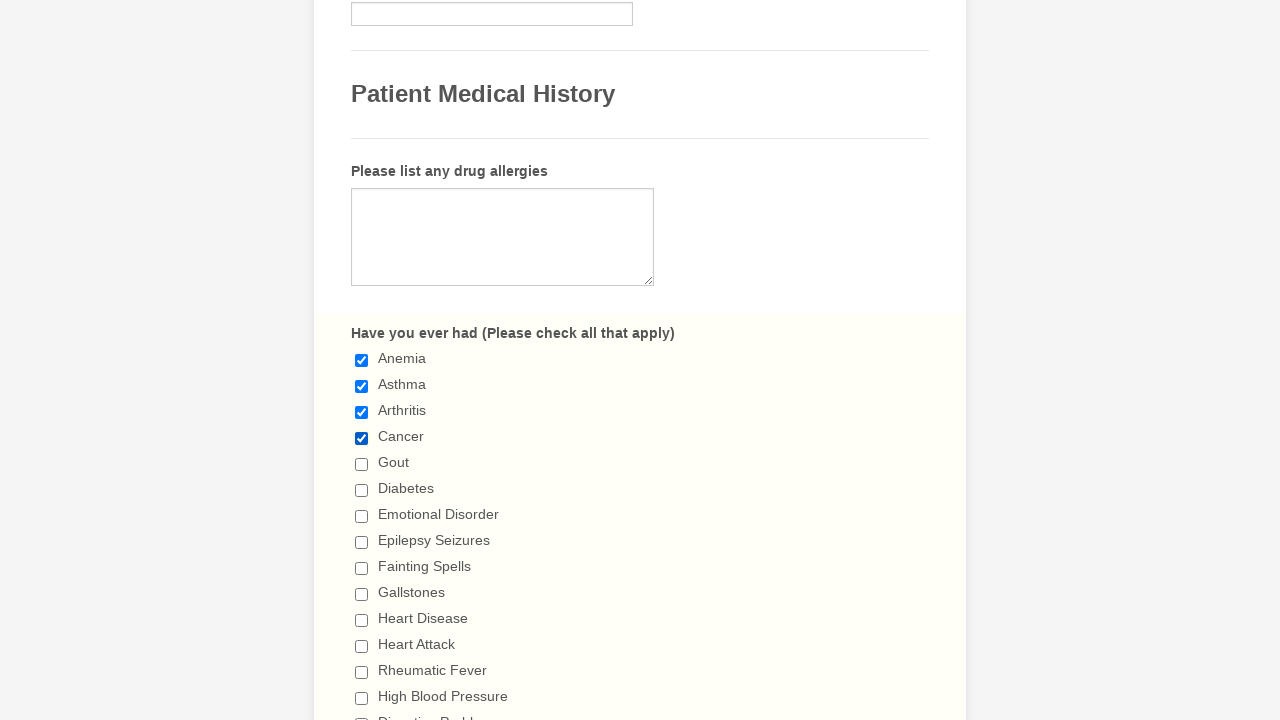

Clicked checkbox to select at (362, 464) on input.form-checkbox >> nth=4
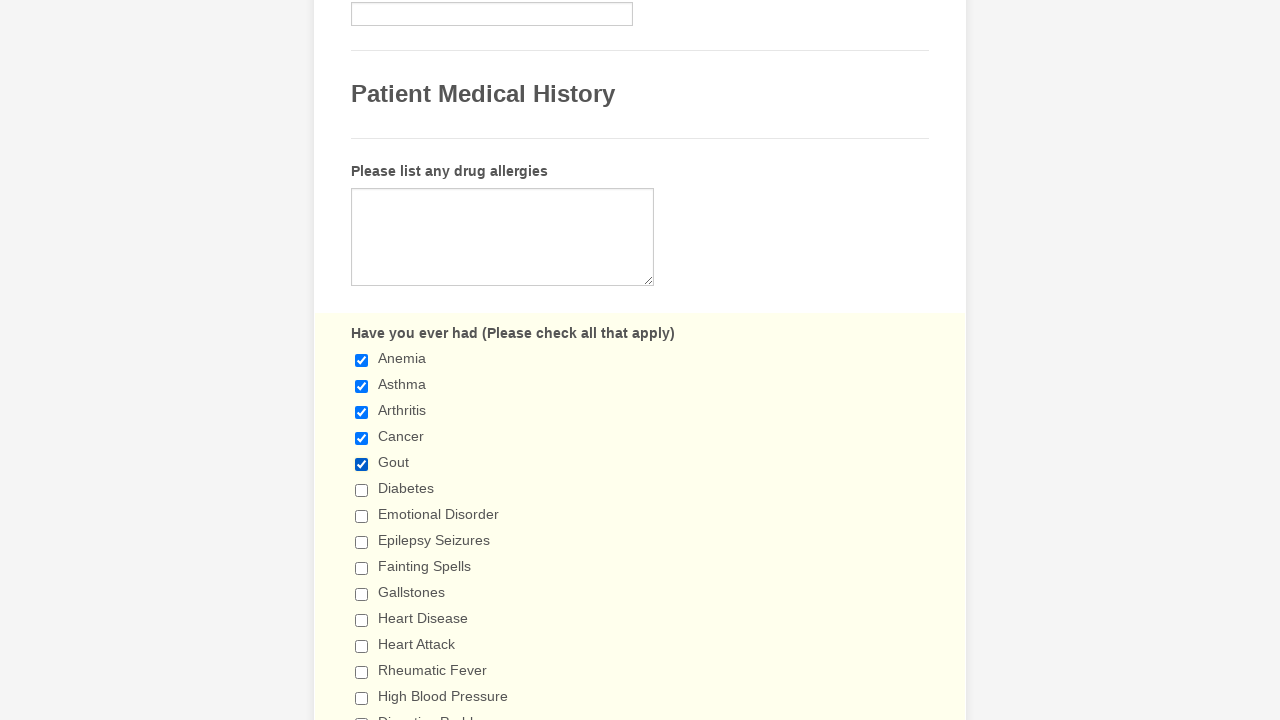

Clicked checkbox to select at (362, 490) on input.form-checkbox >> nth=5
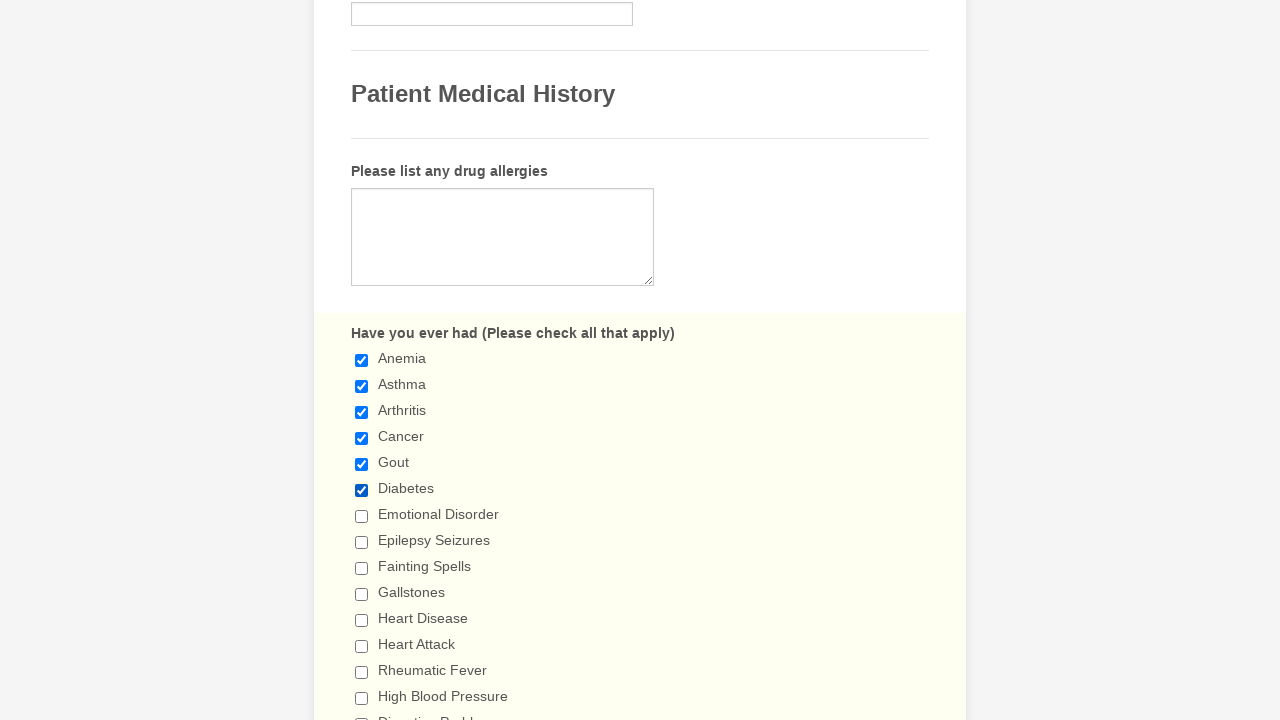

Clicked checkbox to select at (362, 516) on input.form-checkbox >> nth=6
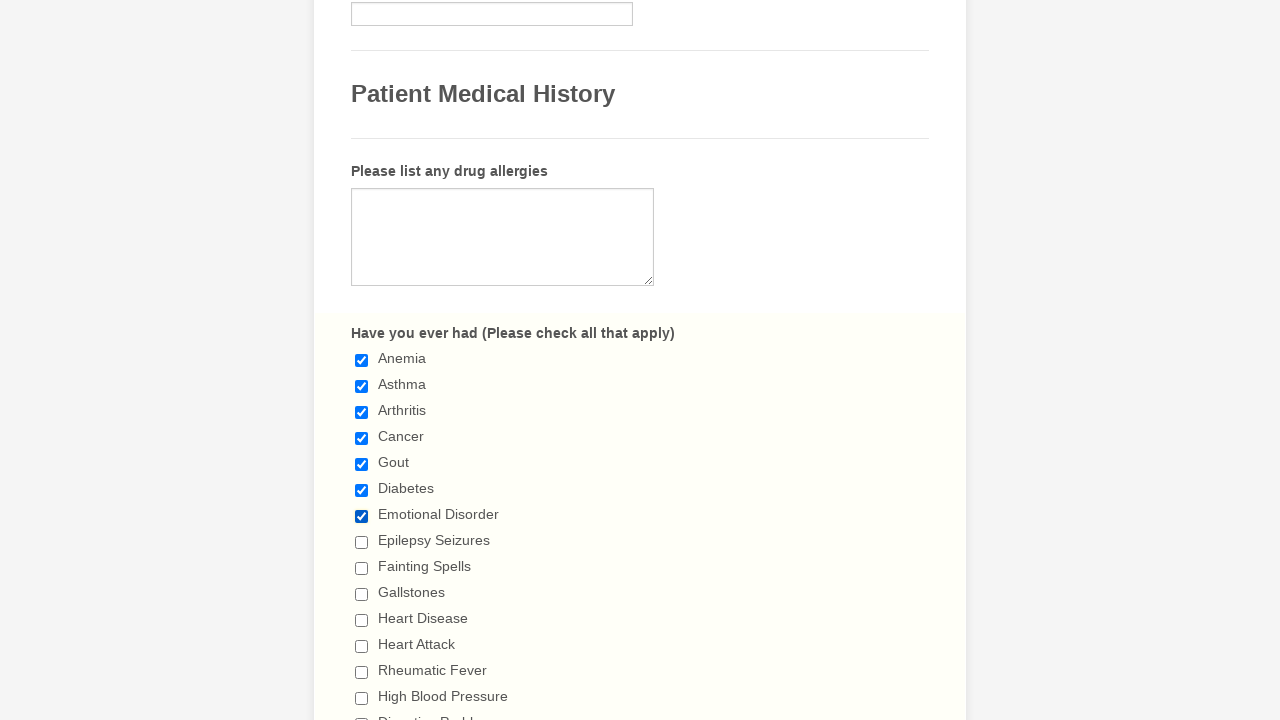

Clicked checkbox to select at (362, 542) on input.form-checkbox >> nth=7
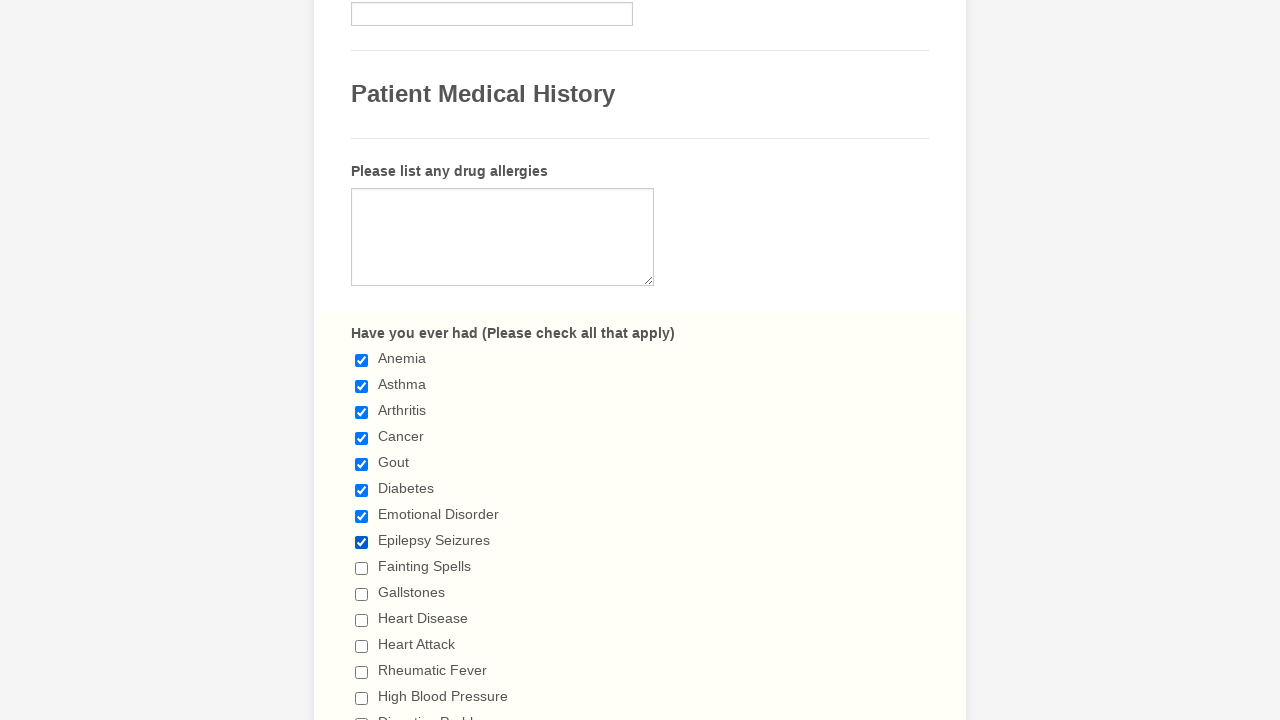

Clicked checkbox to select at (362, 568) on input.form-checkbox >> nth=8
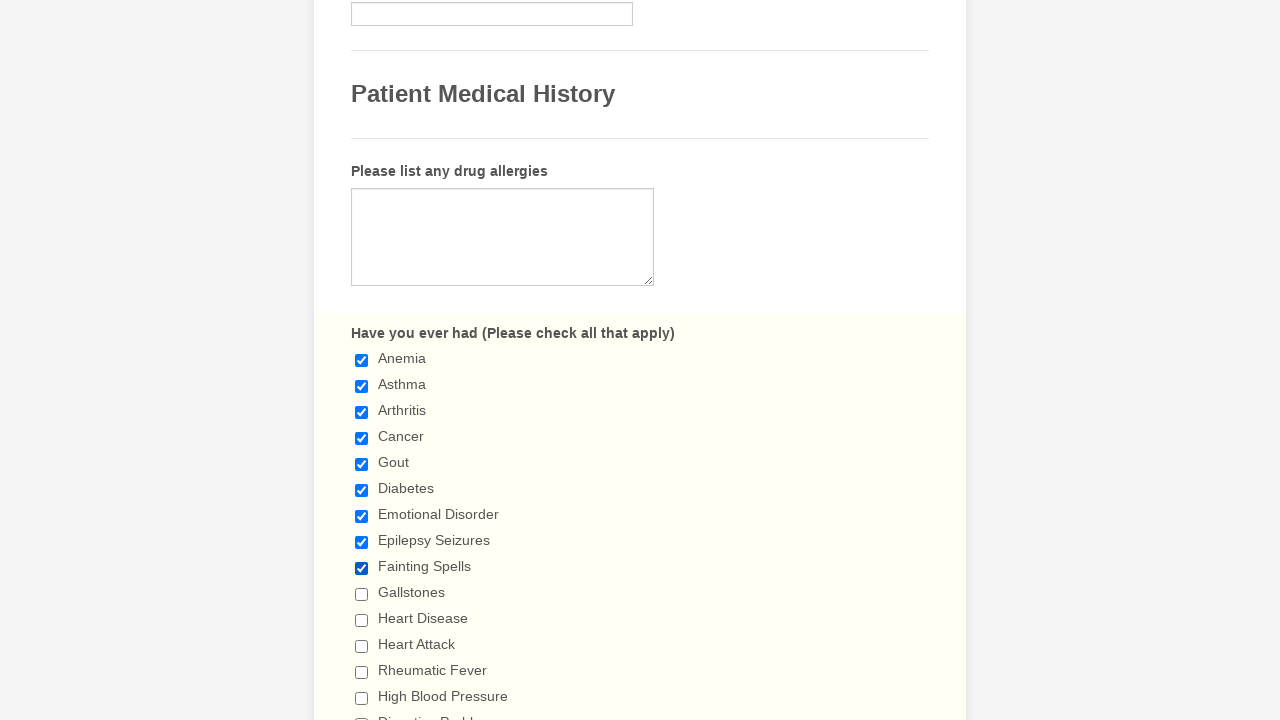

Clicked checkbox to select at (362, 594) on input.form-checkbox >> nth=9
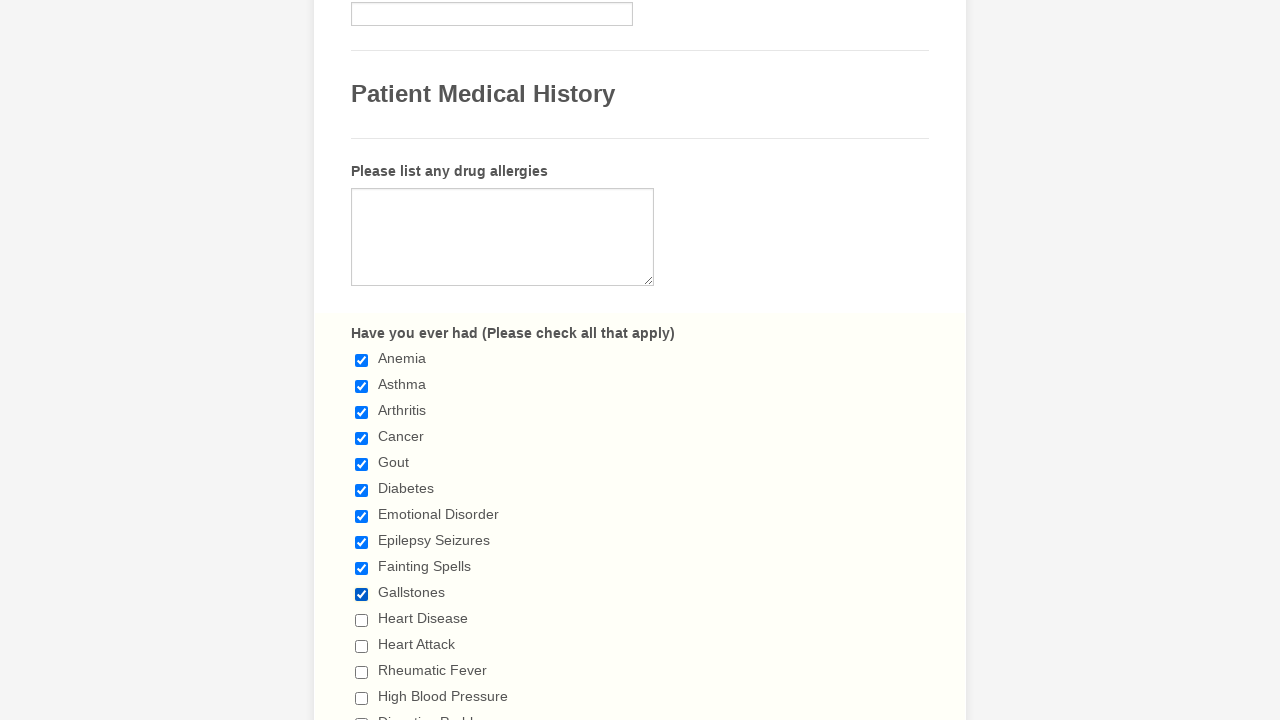

Clicked checkbox to select at (362, 620) on input.form-checkbox >> nth=10
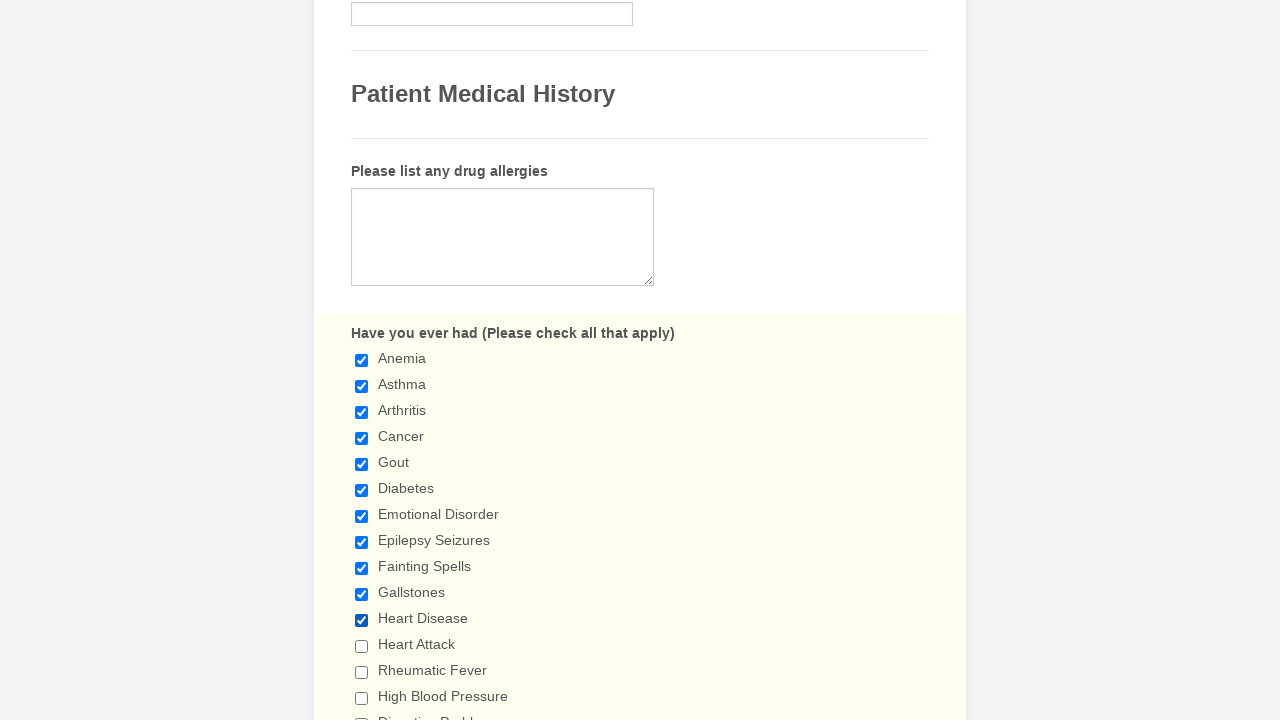

Clicked checkbox to select at (362, 646) on input.form-checkbox >> nth=11
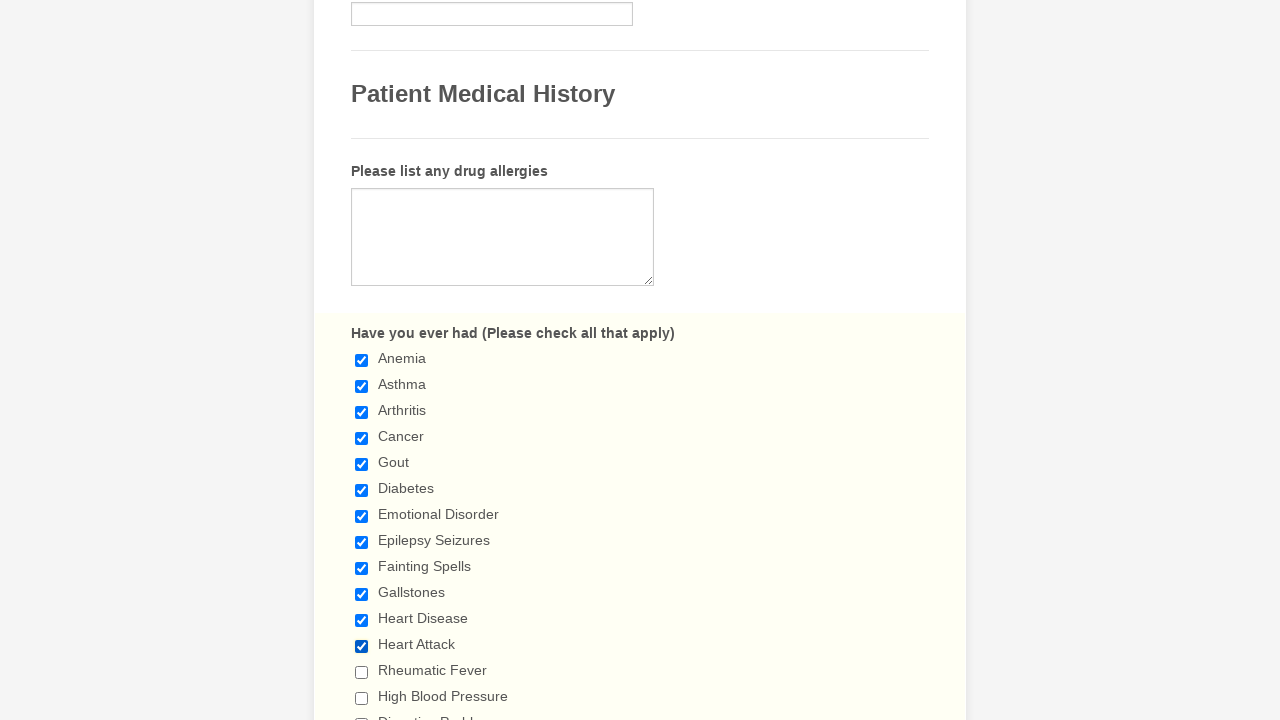

Clicked checkbox to select at (362, 672) on input.form-checkbox >> nth=12
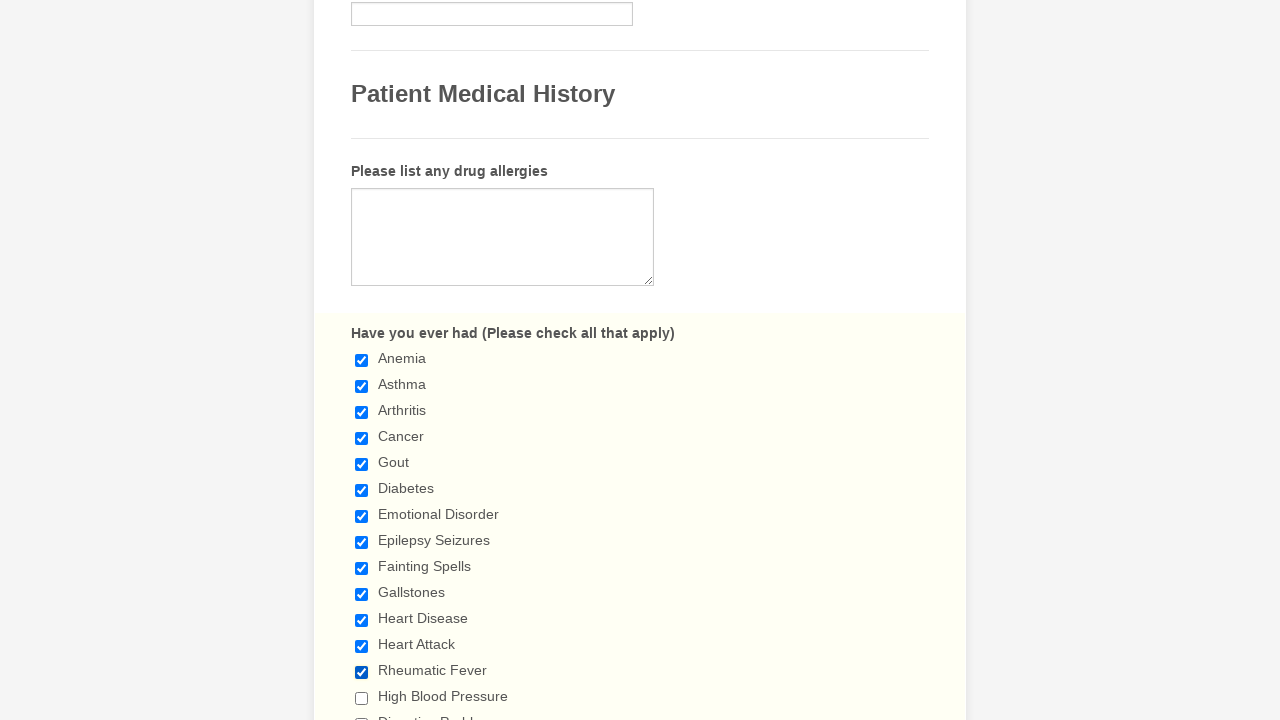

Clicked checkbox to select at (362, 698) on input.form-checkbox >> nth=13
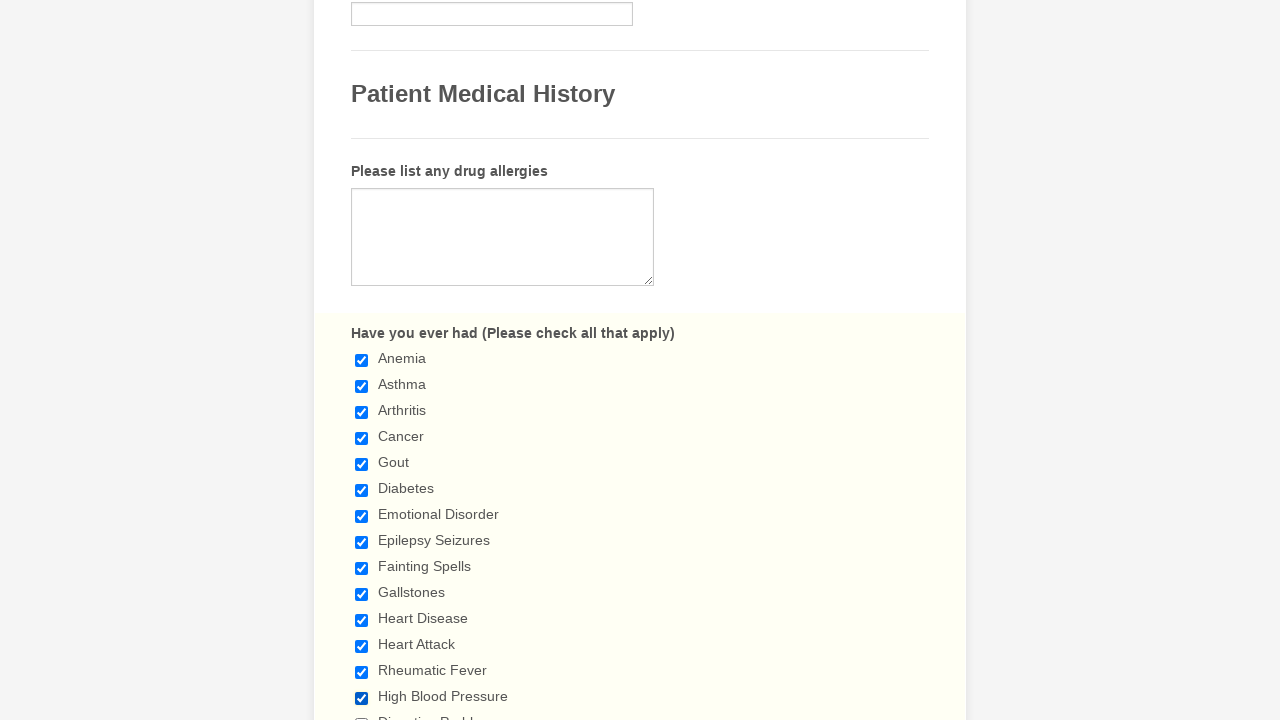

Clicked checkbox to select at (362, 714) on input.form-checkbox >> nth=14
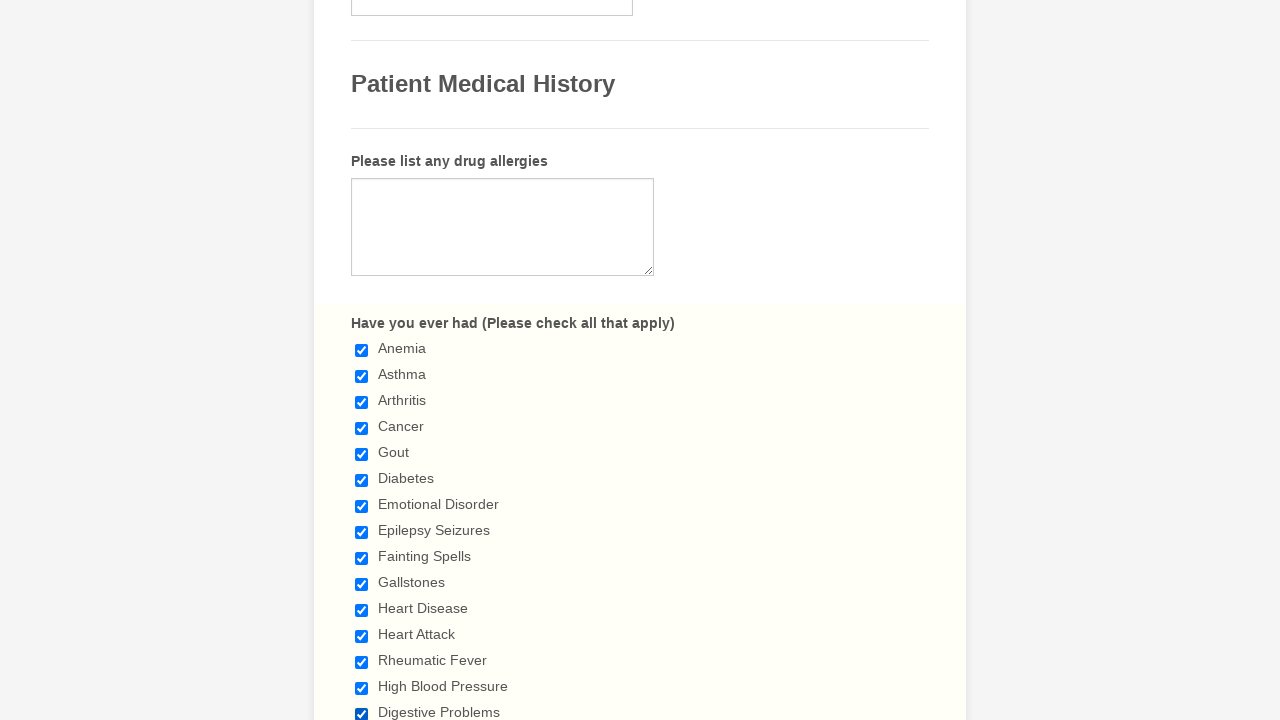

Clicked checkbox to select at (362, 360) on input.form-checkbox >> nth=15
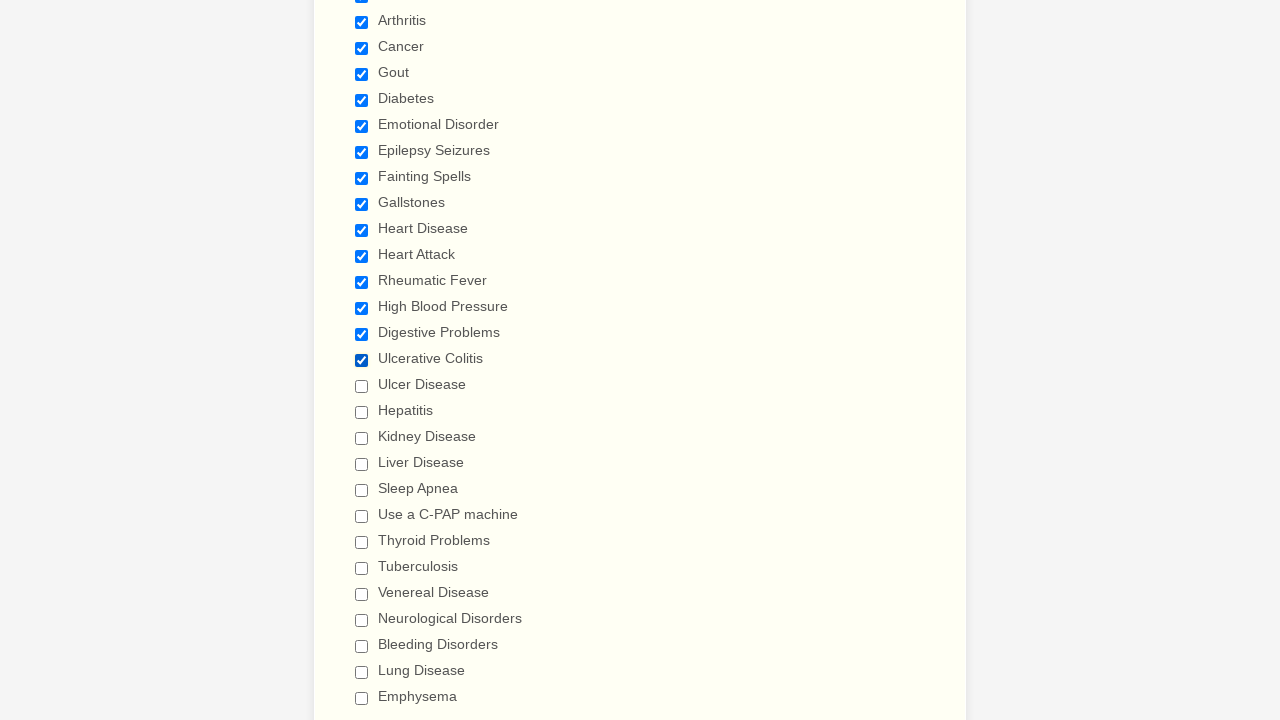

Clicked checkbox to select at (362, 386) on input.form-checkbox >> nth=16
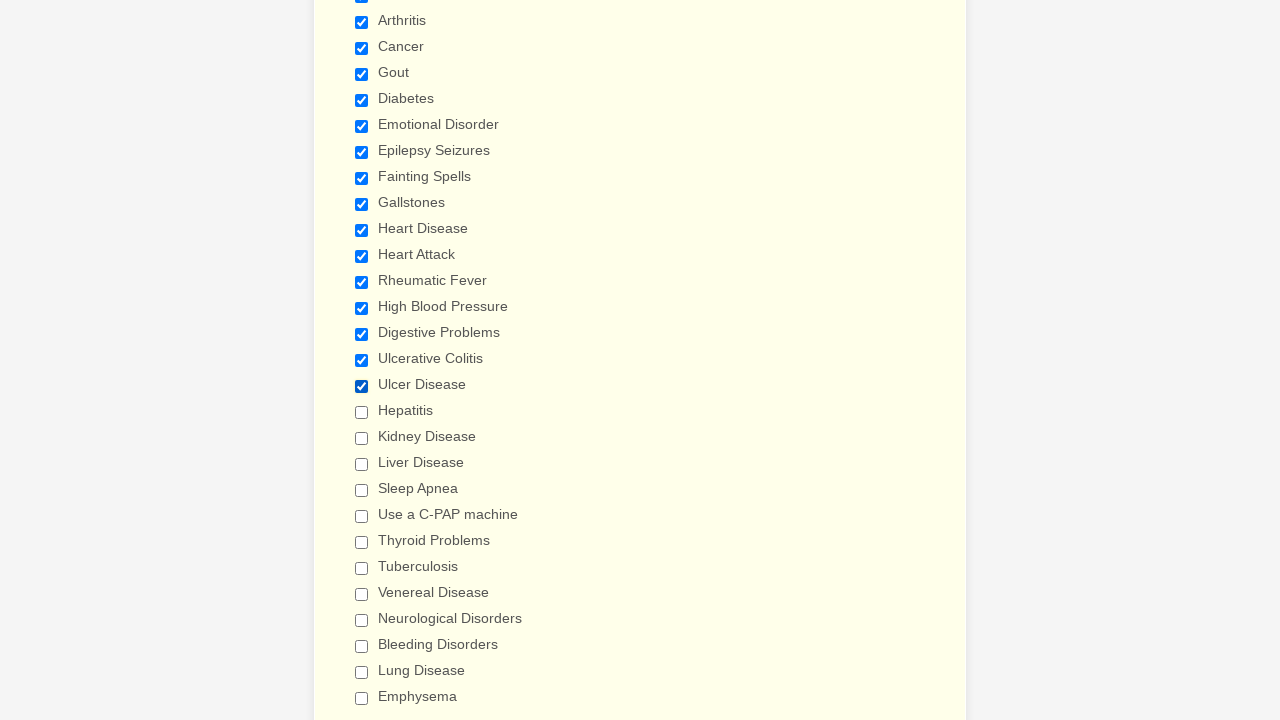

Clicked checkbox to select at (362, 412) on input.form-checkbox >> nth=17
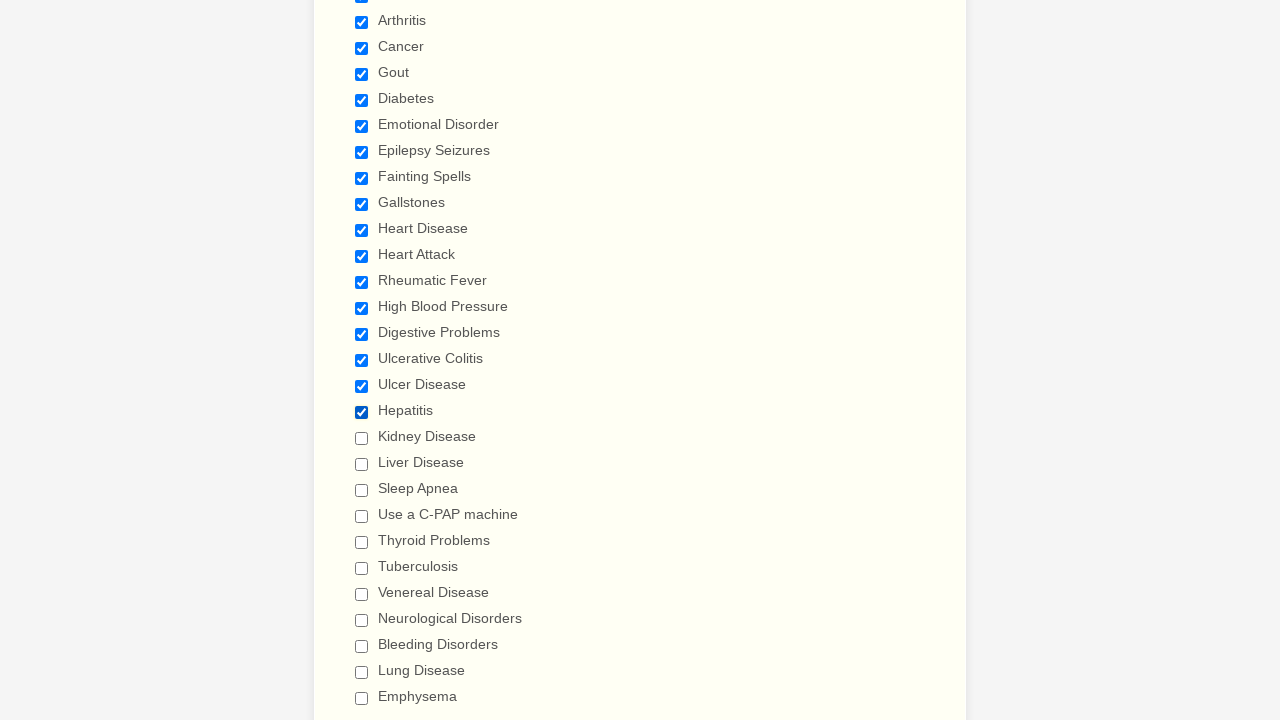

Clicked checkbox to select at (362, 438) on input.form-checkbox >> nth=18
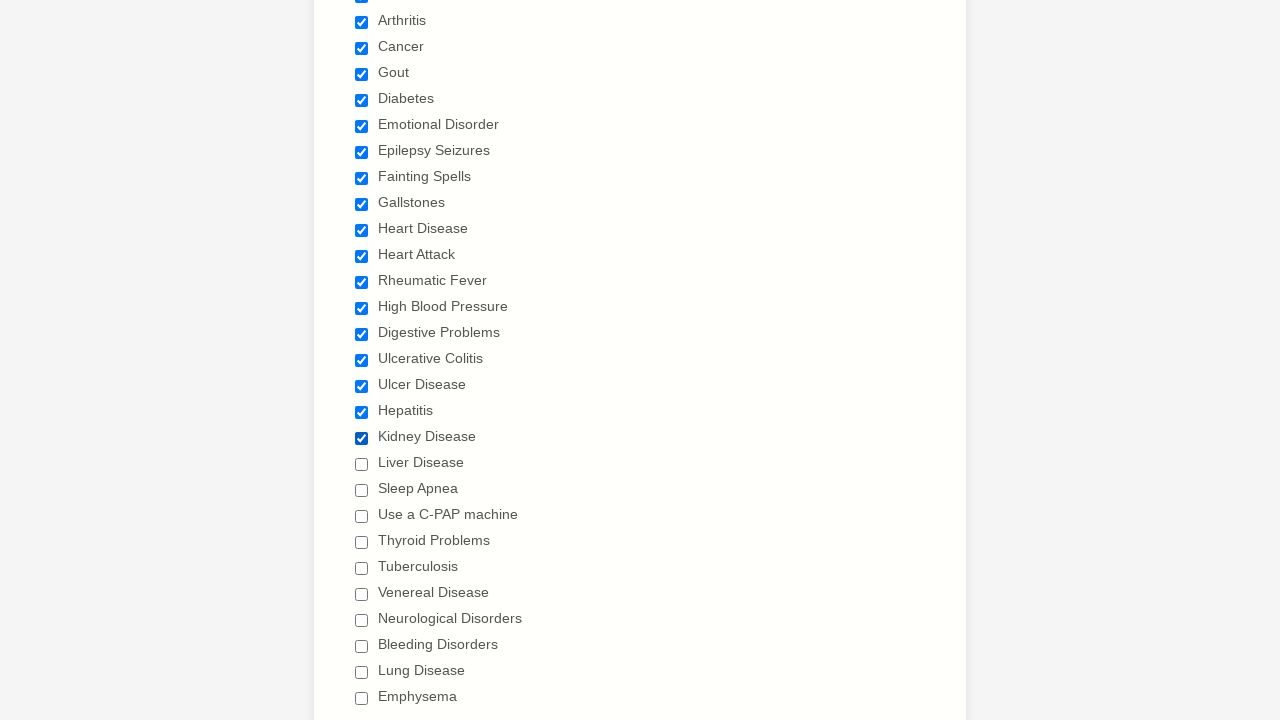

Clicked checkbox to select at (362, 464) on input.form-checkbox >> nth=19
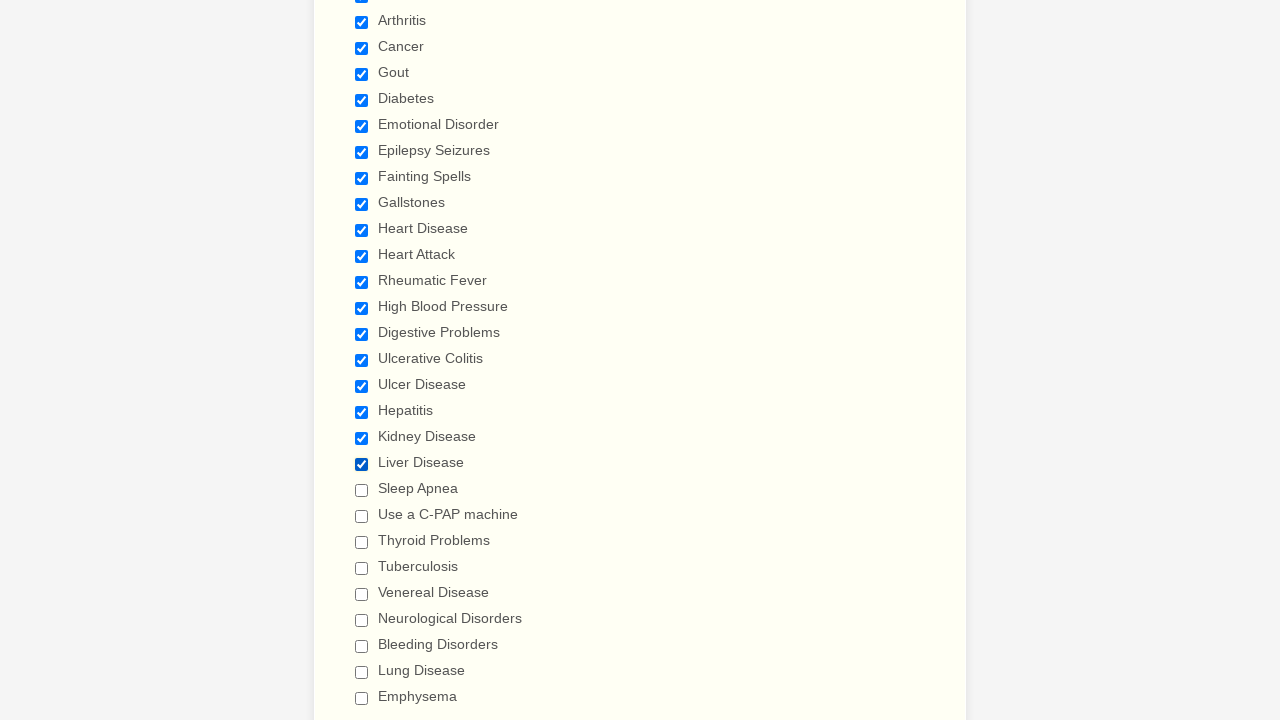

Clicked checkbox to select at (362, 490) on input.form-checkbox >> nth=20
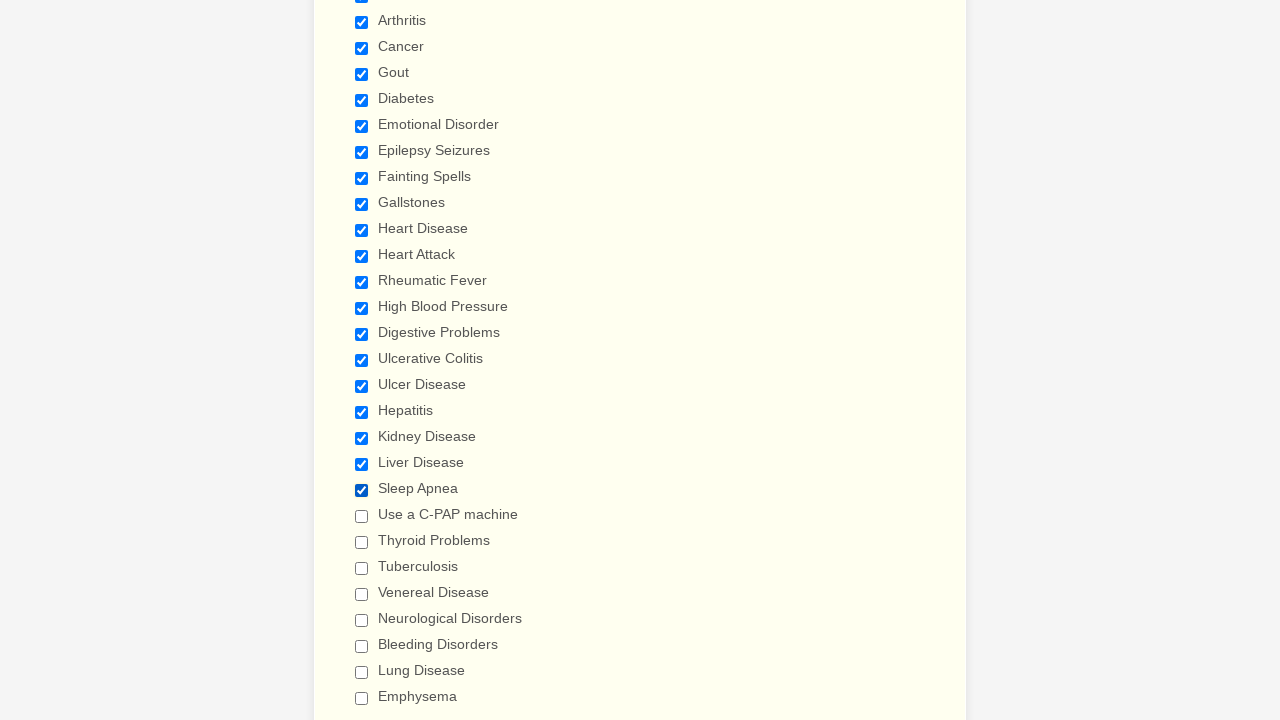

Clicked checkbox to select at (362, 516) on input.form-checkbox >> nth=21
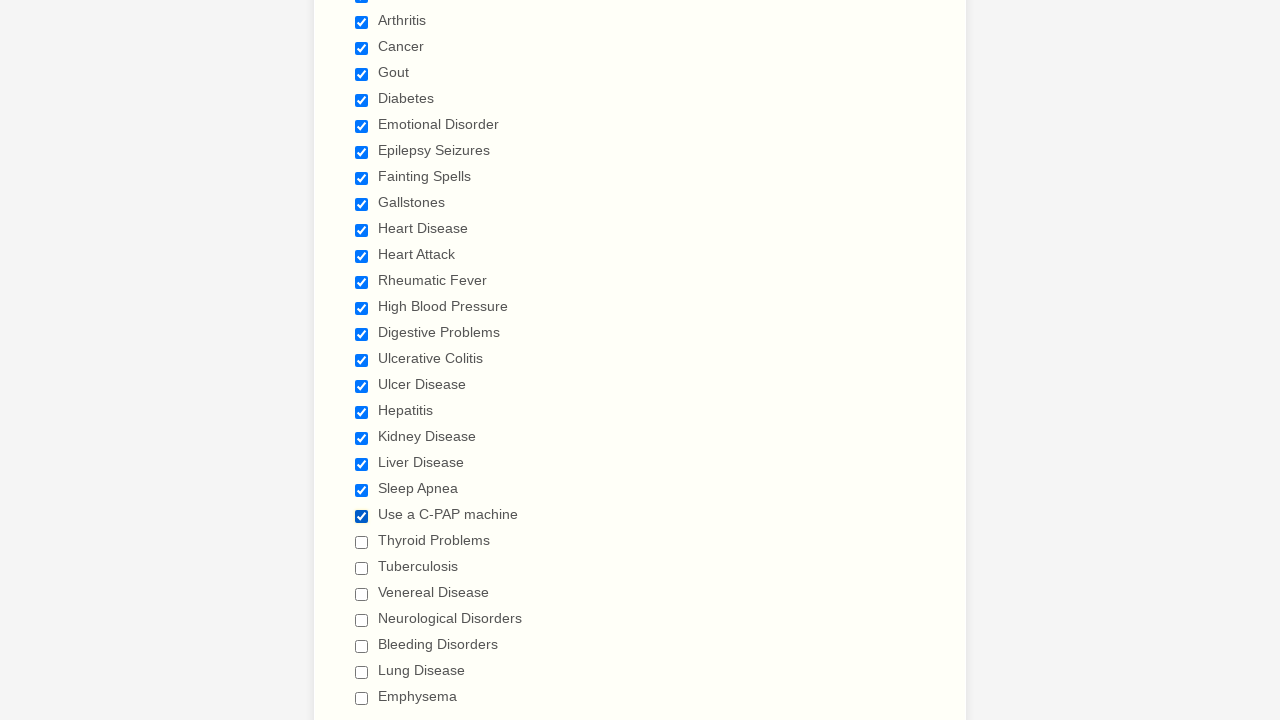

Clicked checkbox to select at (362, 542) on input.form-checkbox >> nth=22
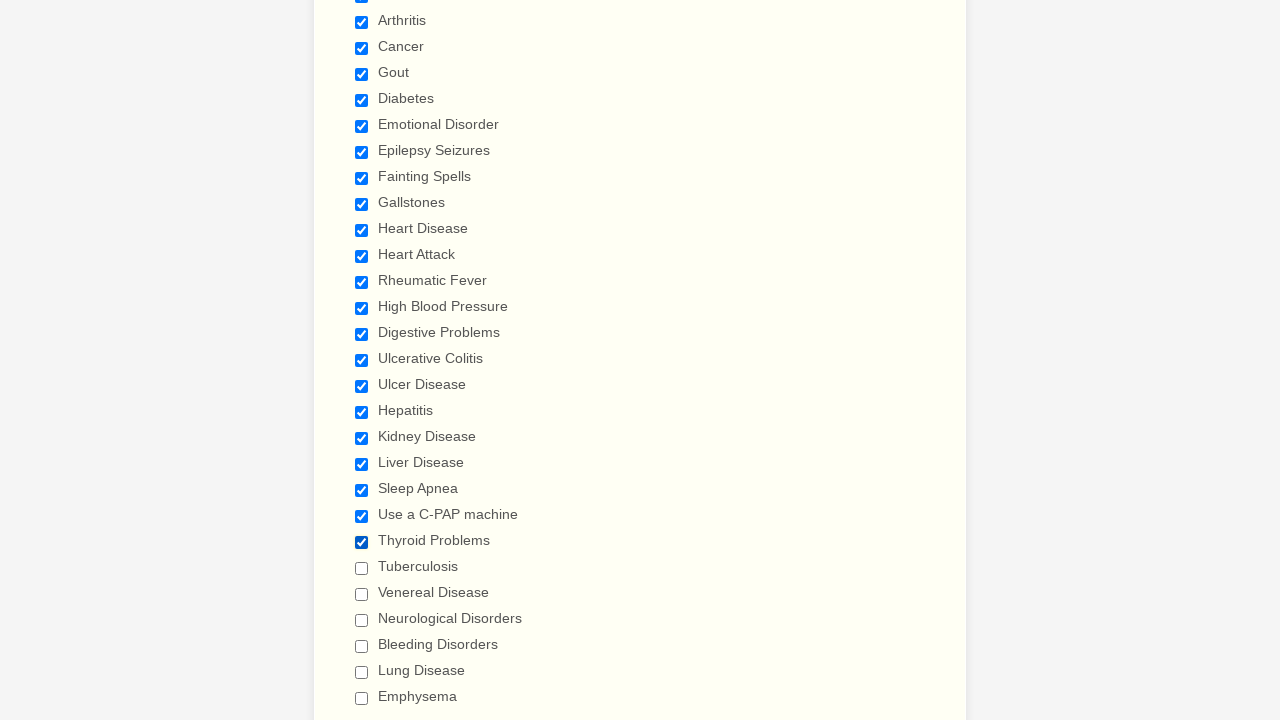

Clicked checkbox to select at (362, 568) on input.form-checkbox >> nth=23
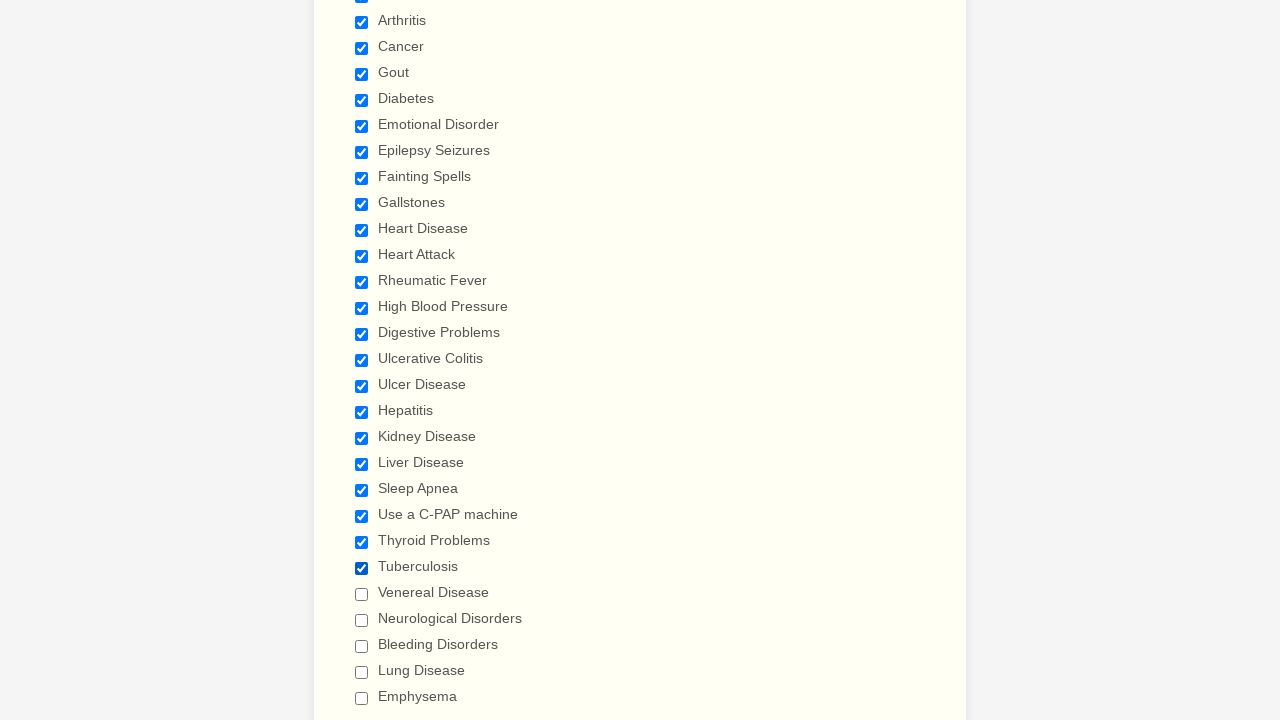

Clicked checkbox to select at (362, 594) on input.form-checkbox >> nth=24
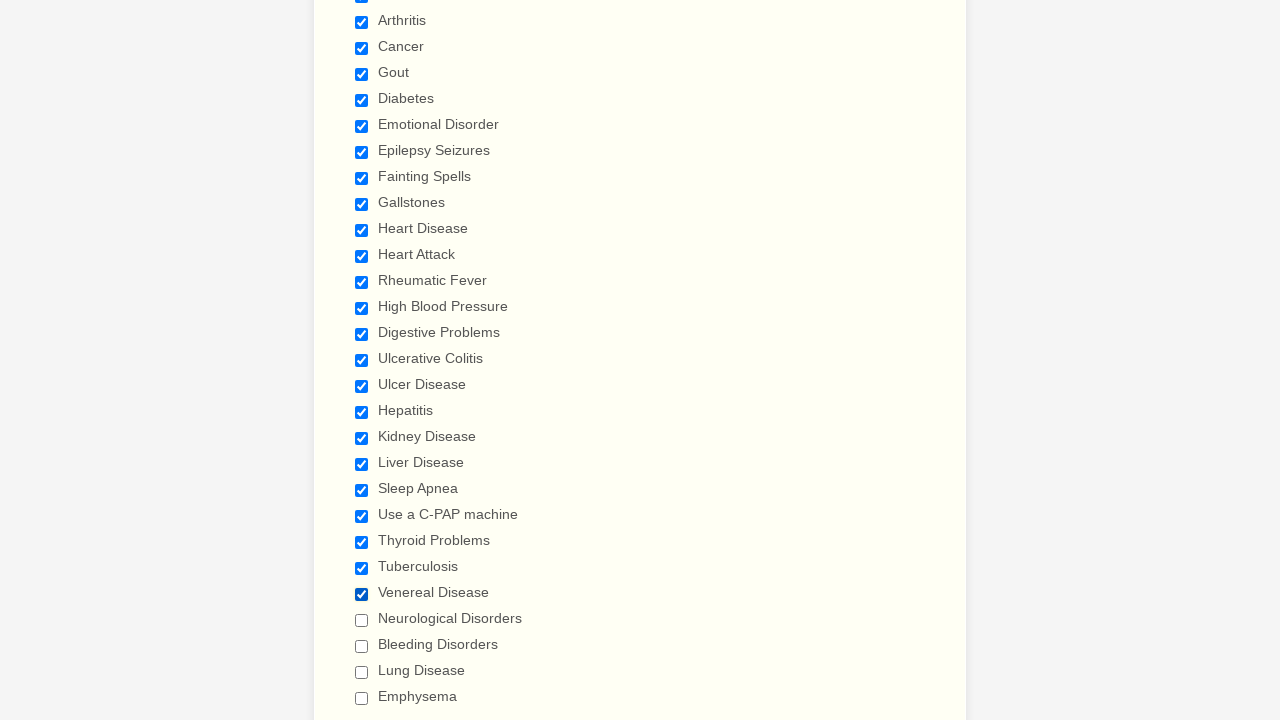

Clicked checkbox to select at (362, 620) on input.form-checkbox >> nth=25
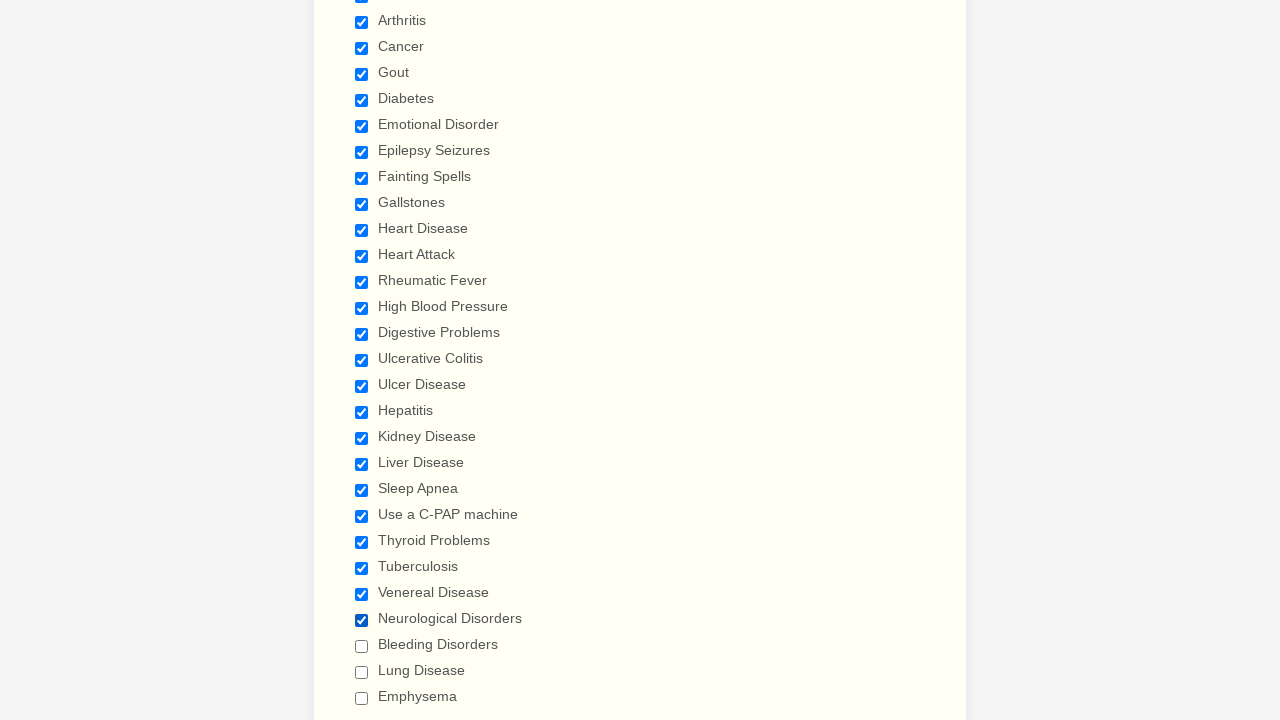

Clicked checkbox to select at (362, 646) on input.form-checkbox >> nth=26
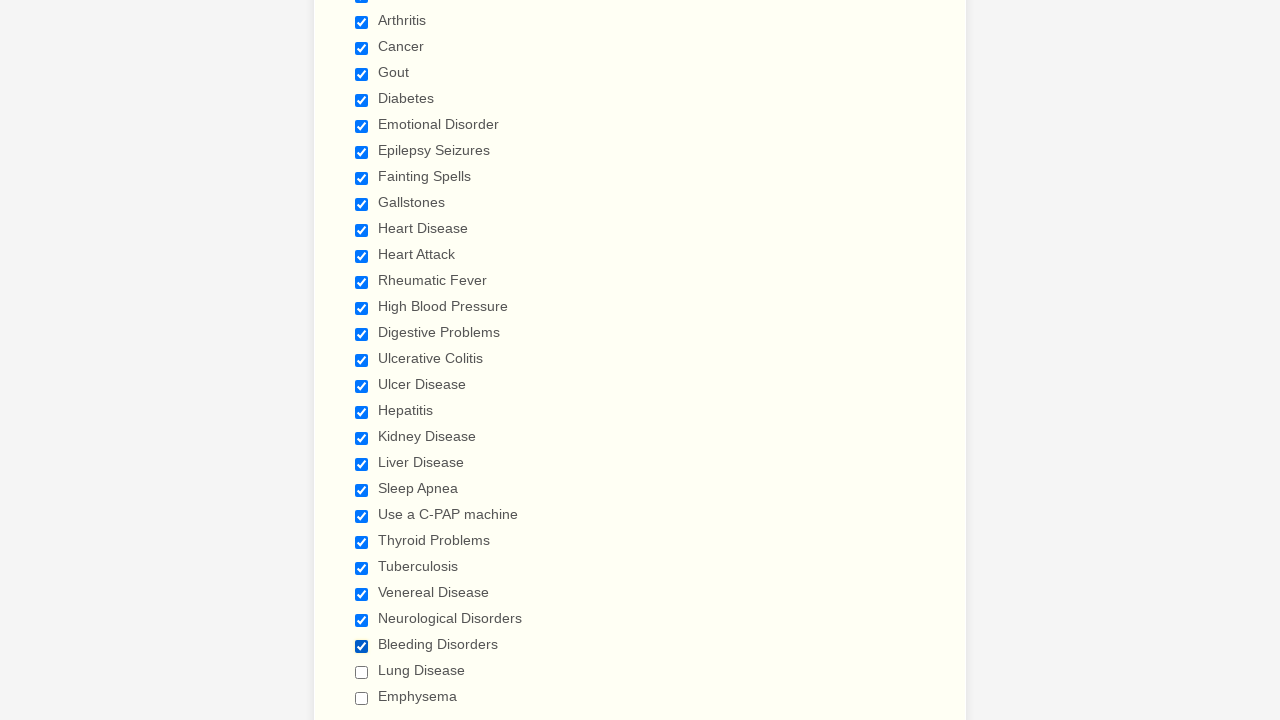

Clicked checkbox to select at (362, 672) on input.form-checkbox >> nth=27
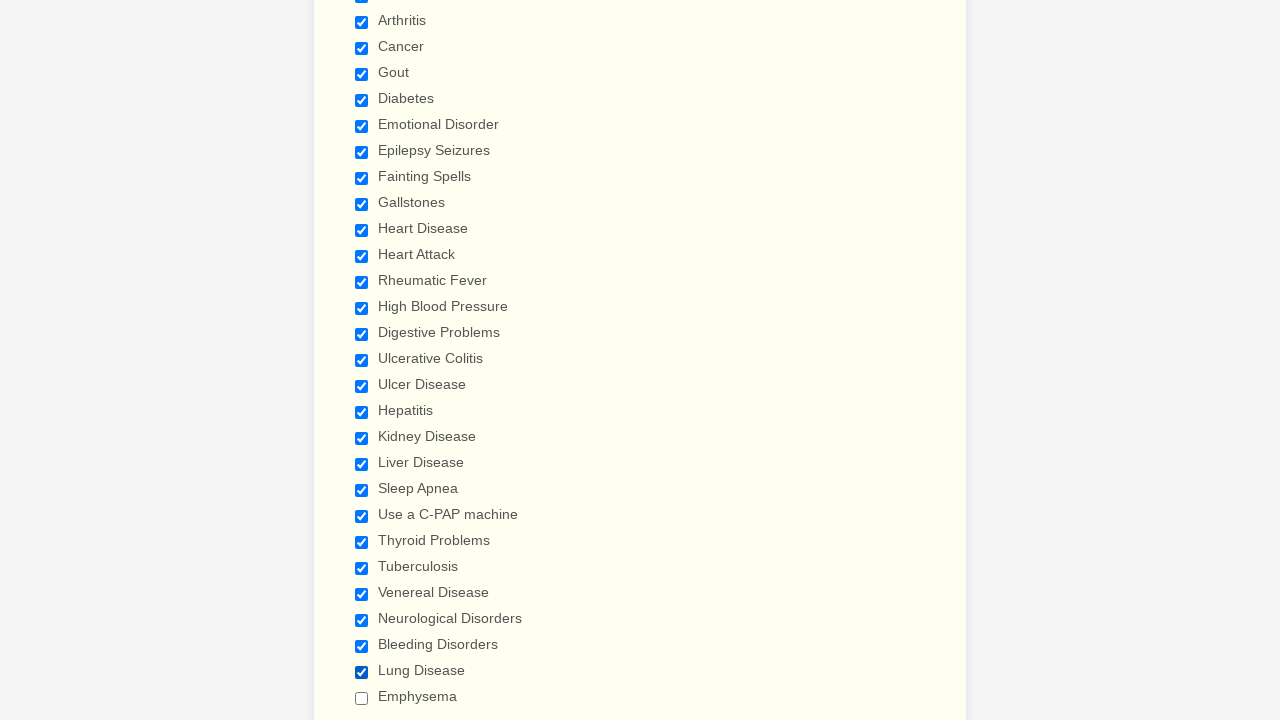

Clicked checkbox to select at (362, 698) on input.form-checkbox >> nth=28
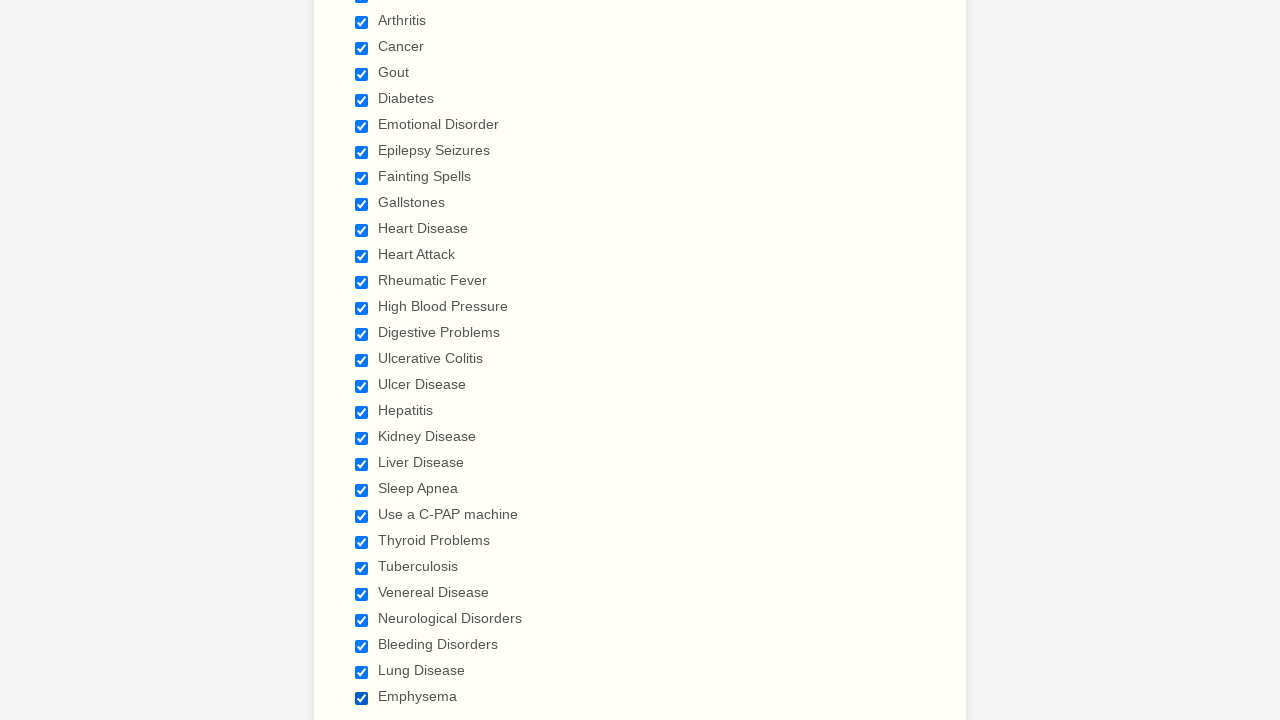

Clicked checkbox to deselect at (362, 360) on input.form-checkbox >> nth=0
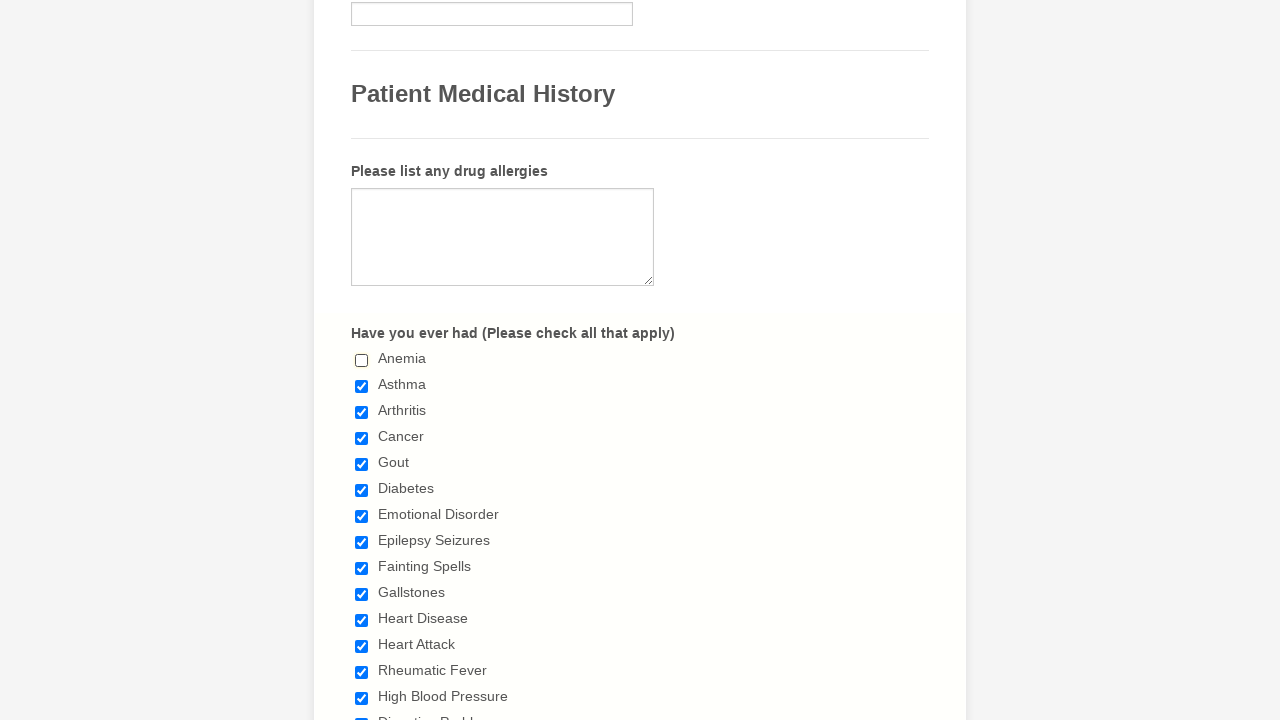

Clicked checkbox to deselect at (362, 386) on input.form-checkbox >> nth=1
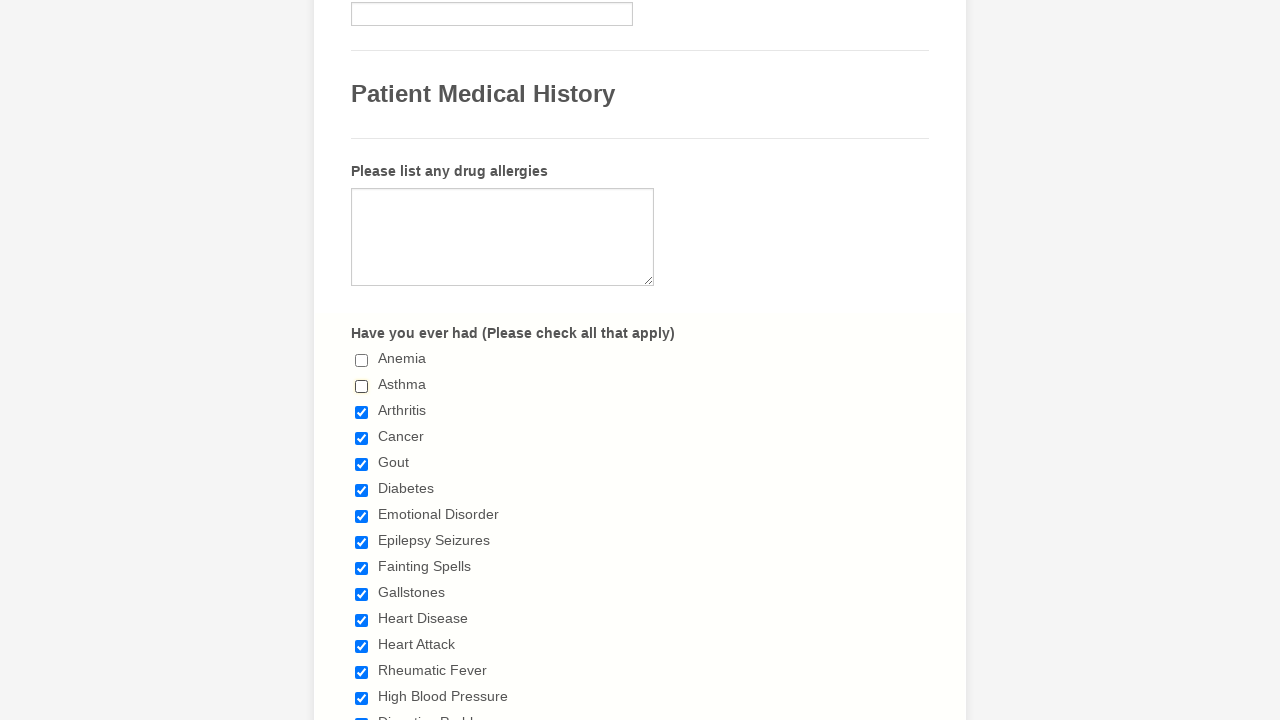

Clicked checkbox to deselect at (362, 412) on input.form-checkbox >> nth=2
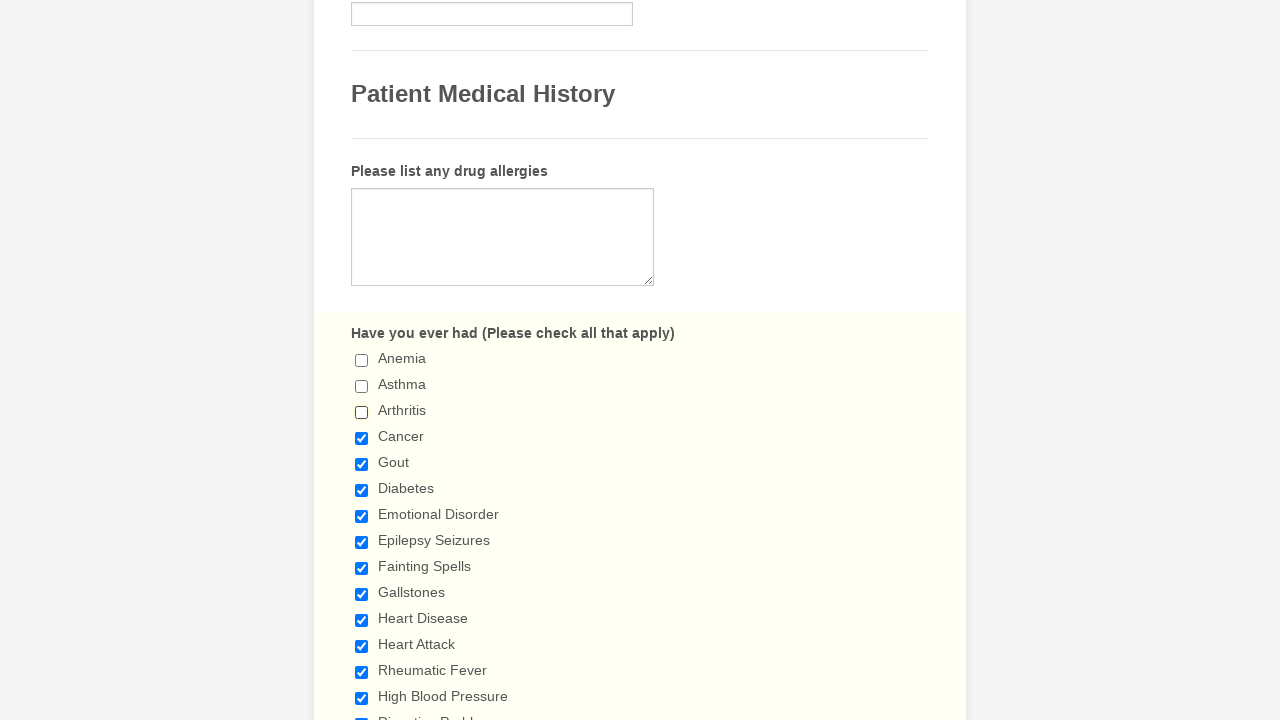

Clicked checkbox to deselect at (362, 438) on input.form-checkbox >> nth=3
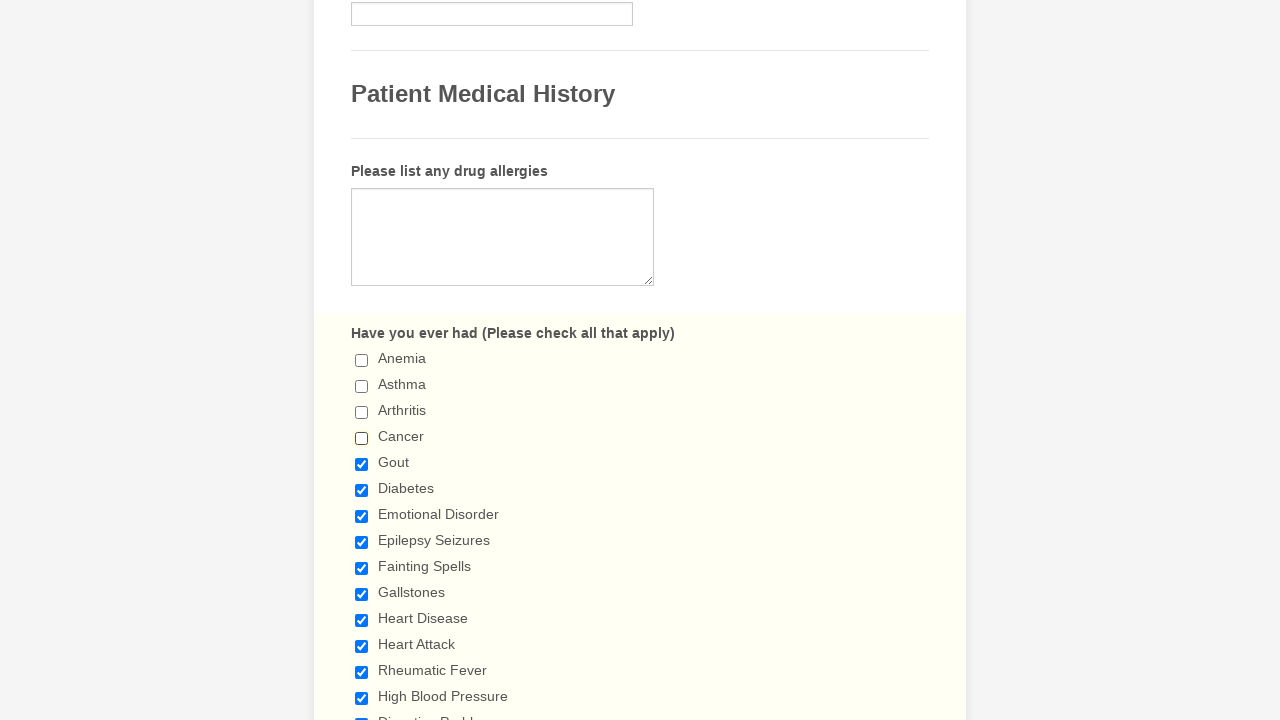

Clicked checkbox to deselect at (362, 464) on input.form-checkbox >> nth=4
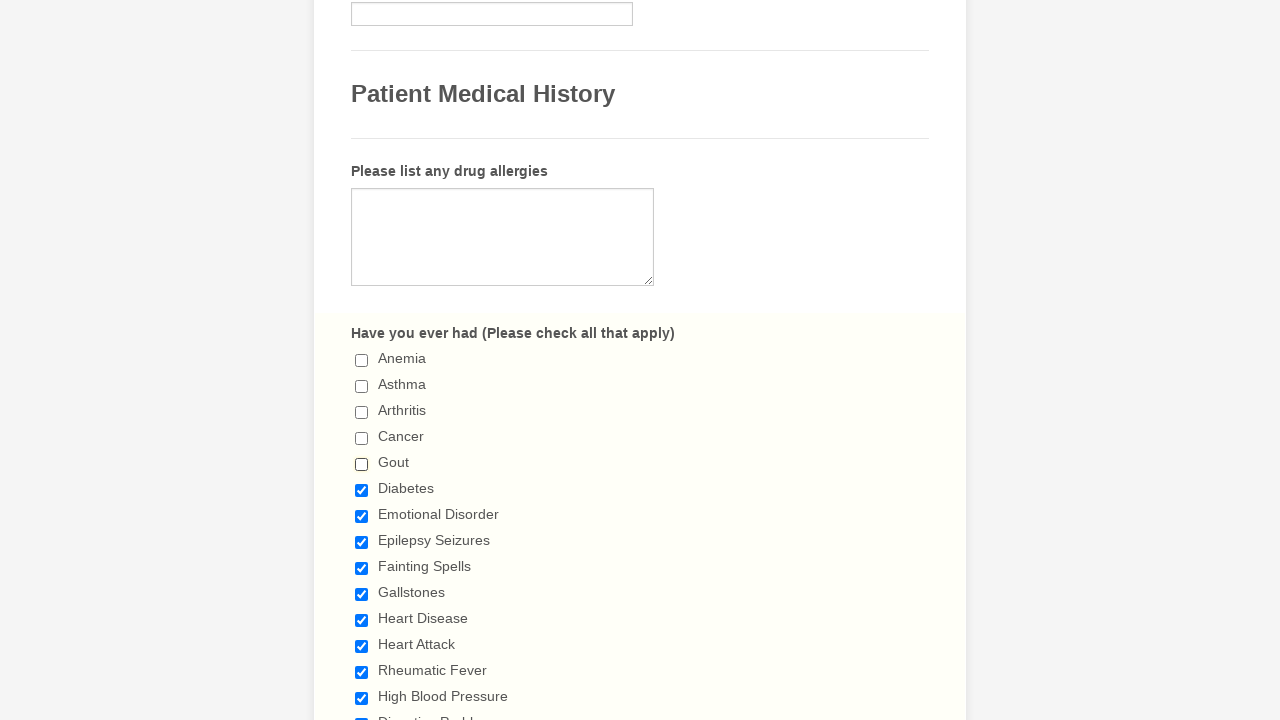

Clicked checkbox to deselect at (362, 490) on input.form-checkbox >> nth=5
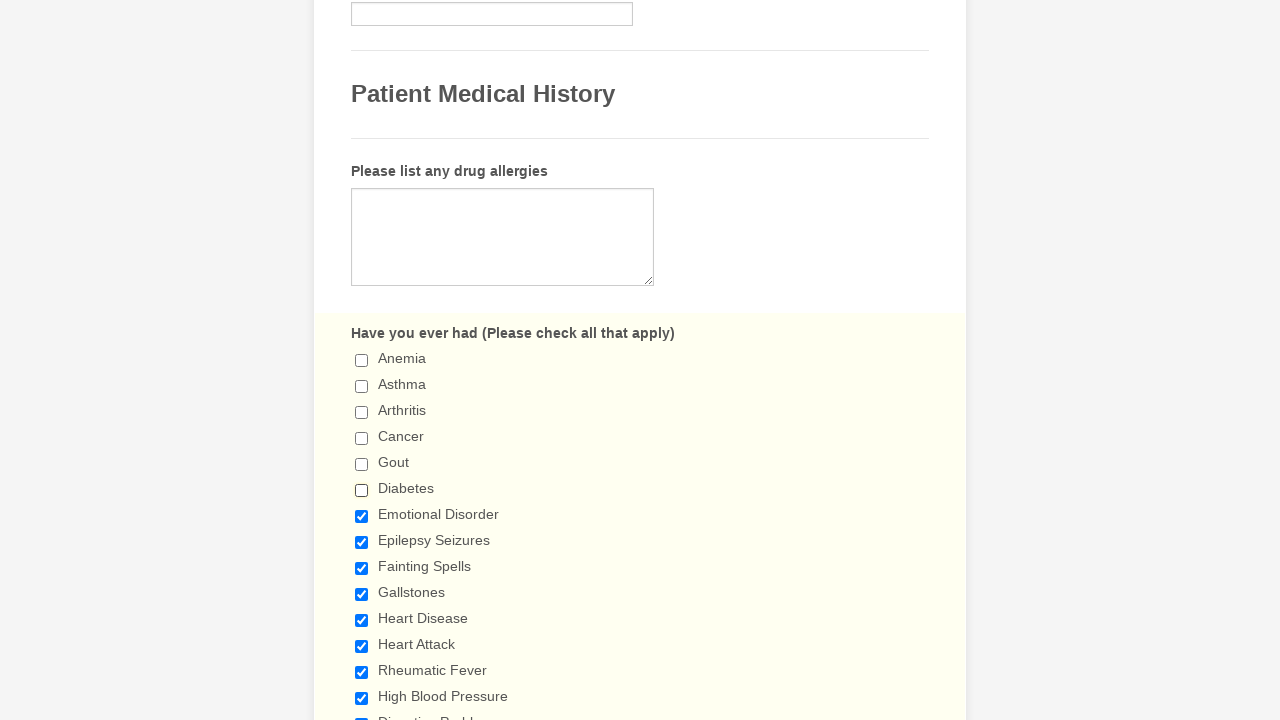

Clicked checkbox to deselect at (362, 516) on input.form-checkbox >> nth=6
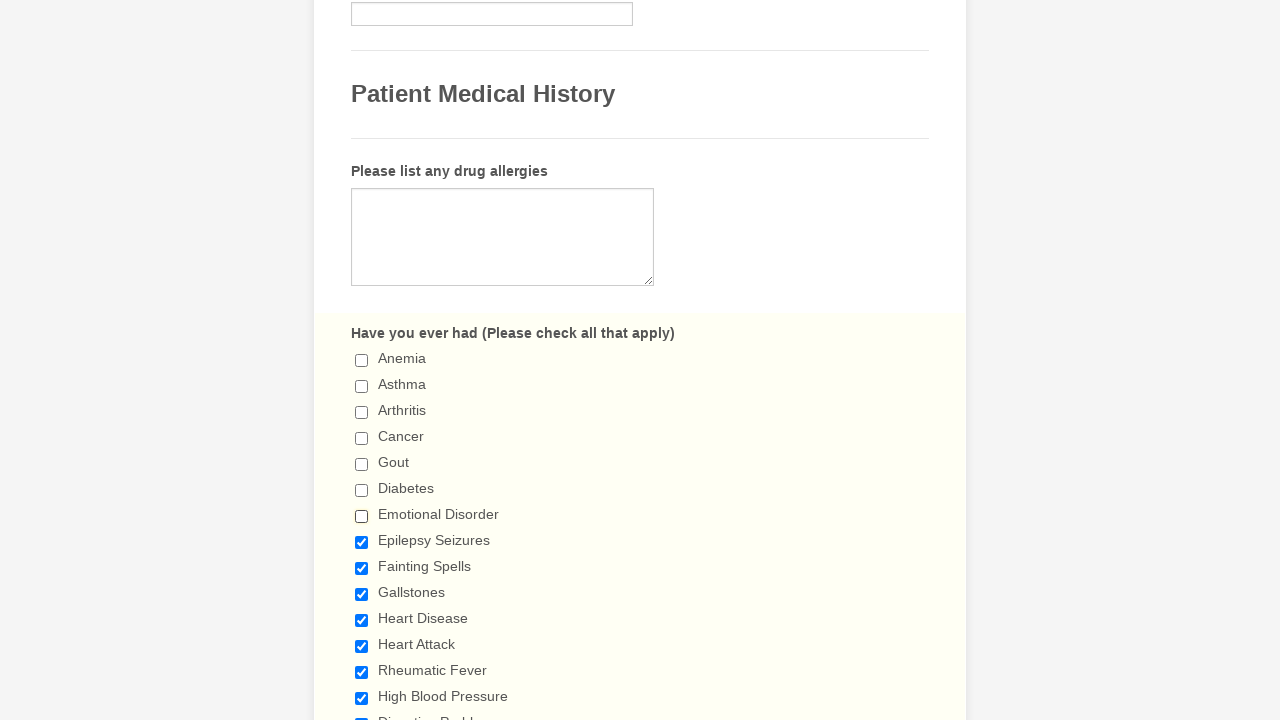

Clicked checkbox to deselect at (362, 542) on input.form-checkbox >> nth=7
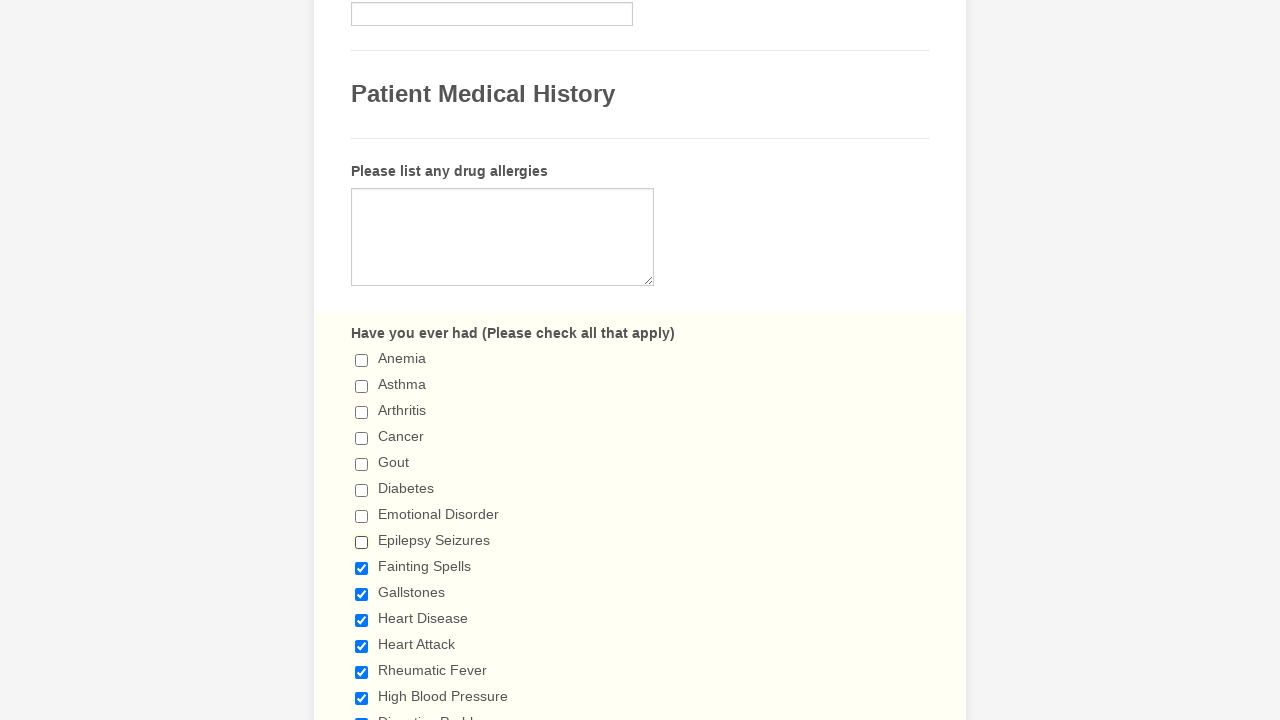

Clicked checkbox to deselect at (362, 568) on input.form-checkbox >> nth=8
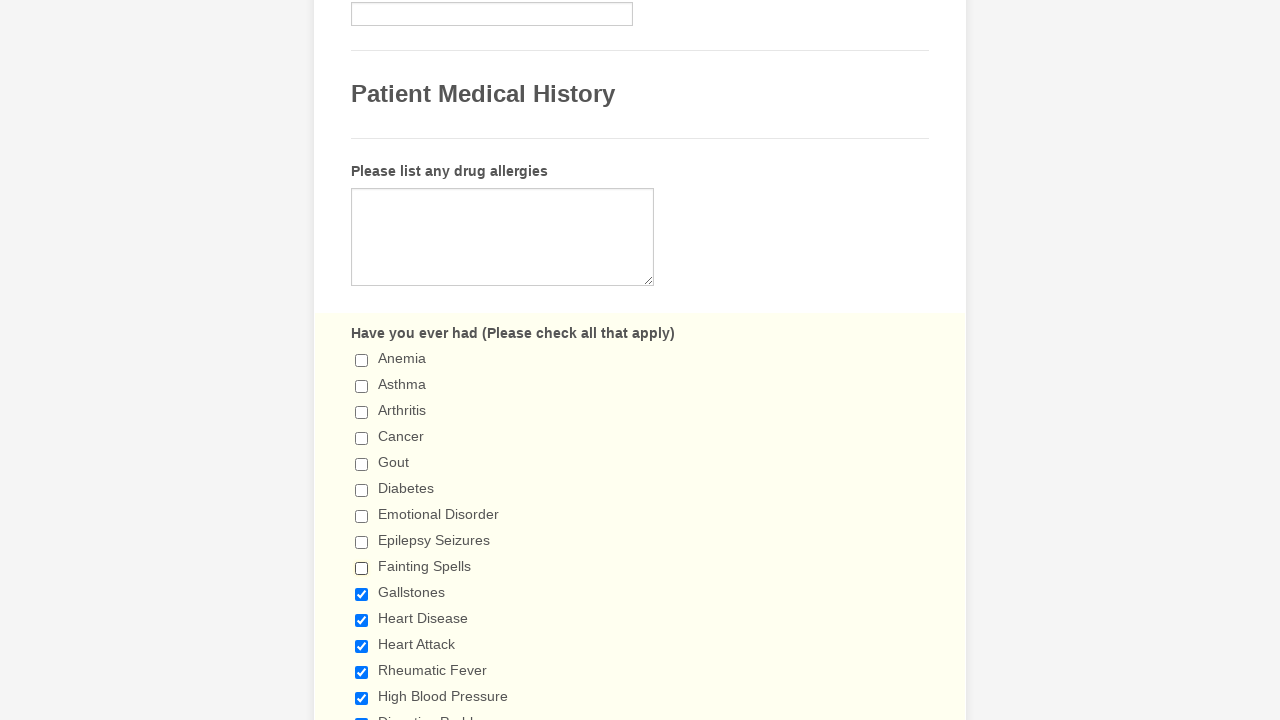

Clicked checkbox to deselect at (362, 594) on input.form-checkbox >> nth=9
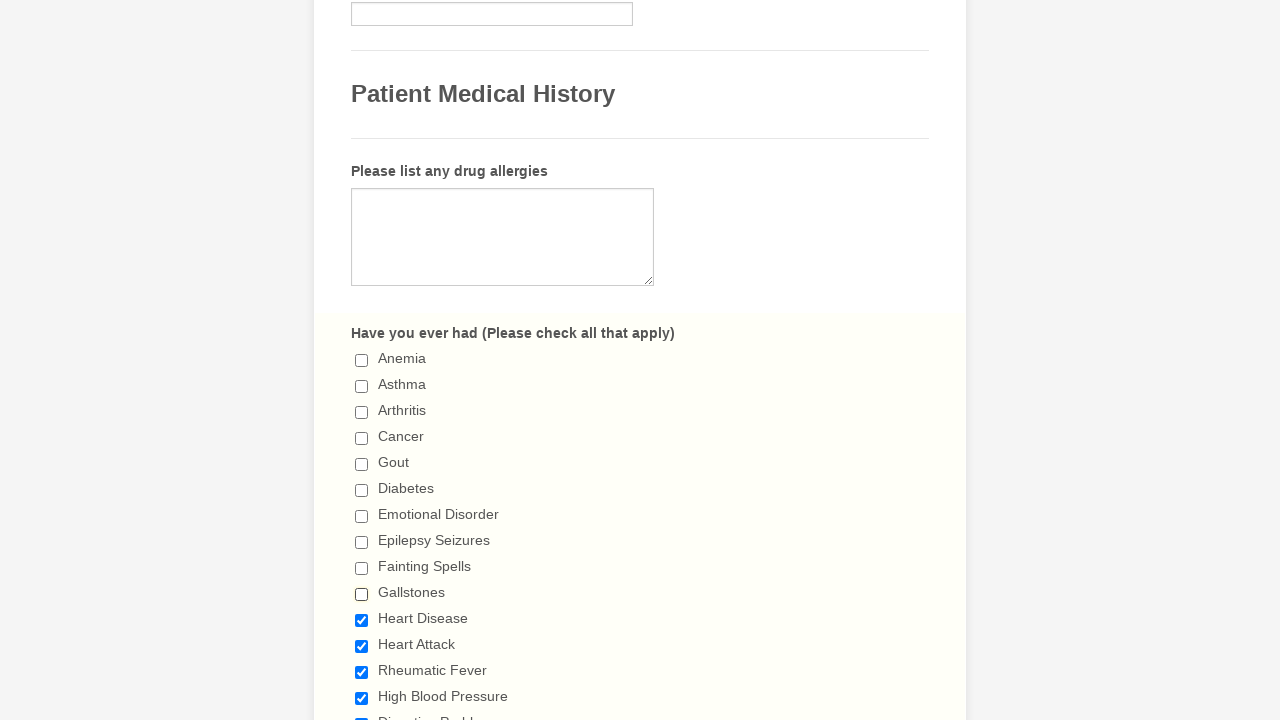

Clicked checkbox to deselect at (362, 620) on input.form-checkbox >> nth=10
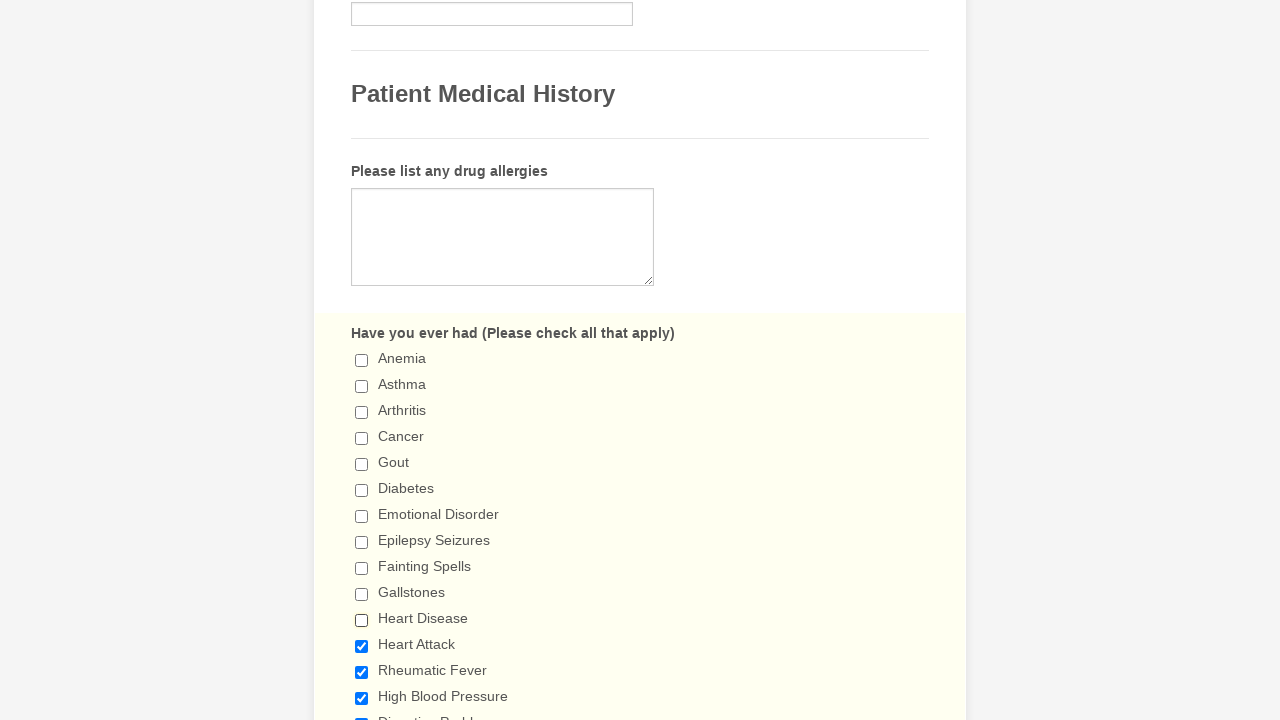

Clicked checkbox to deselect at (362, 646) on input.form-checkbox >> nth=11
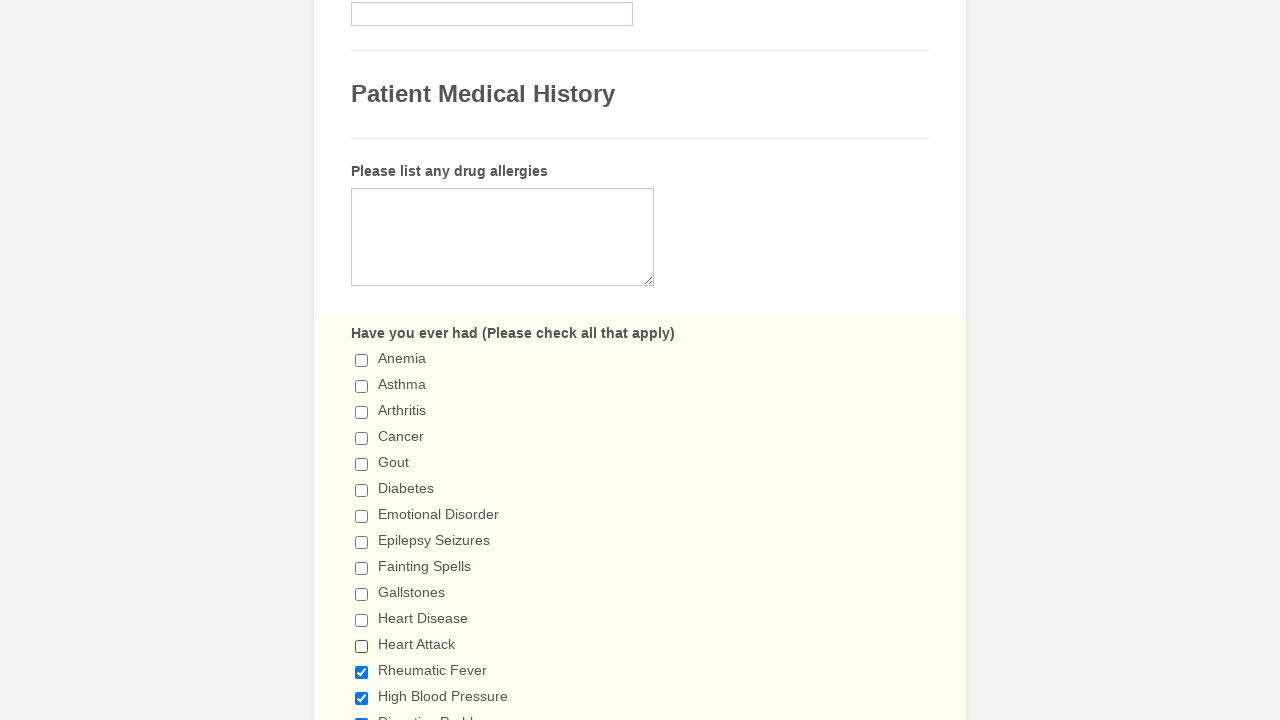

Clicked checkbox to deselect at (362, 672) on input.form-checkbox >> nth=12
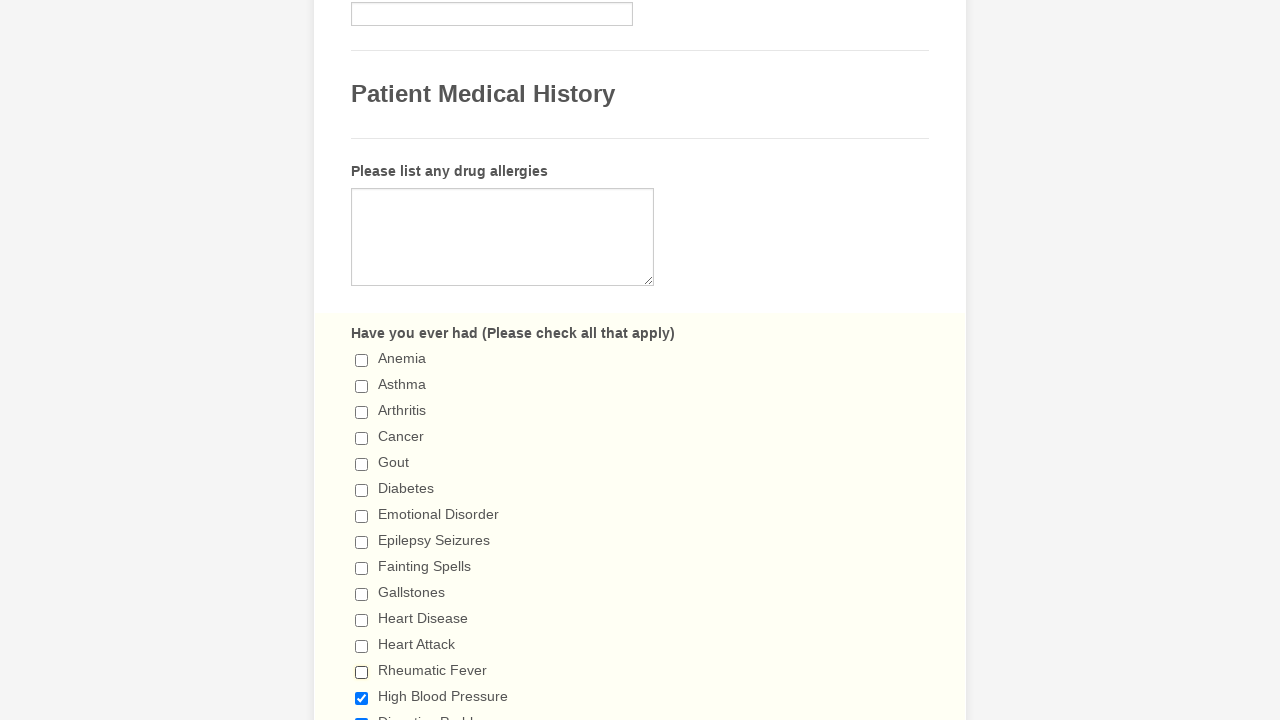

Clicked checkbox to deselect at (362, 698) on input.form-checkbox >> nth=13
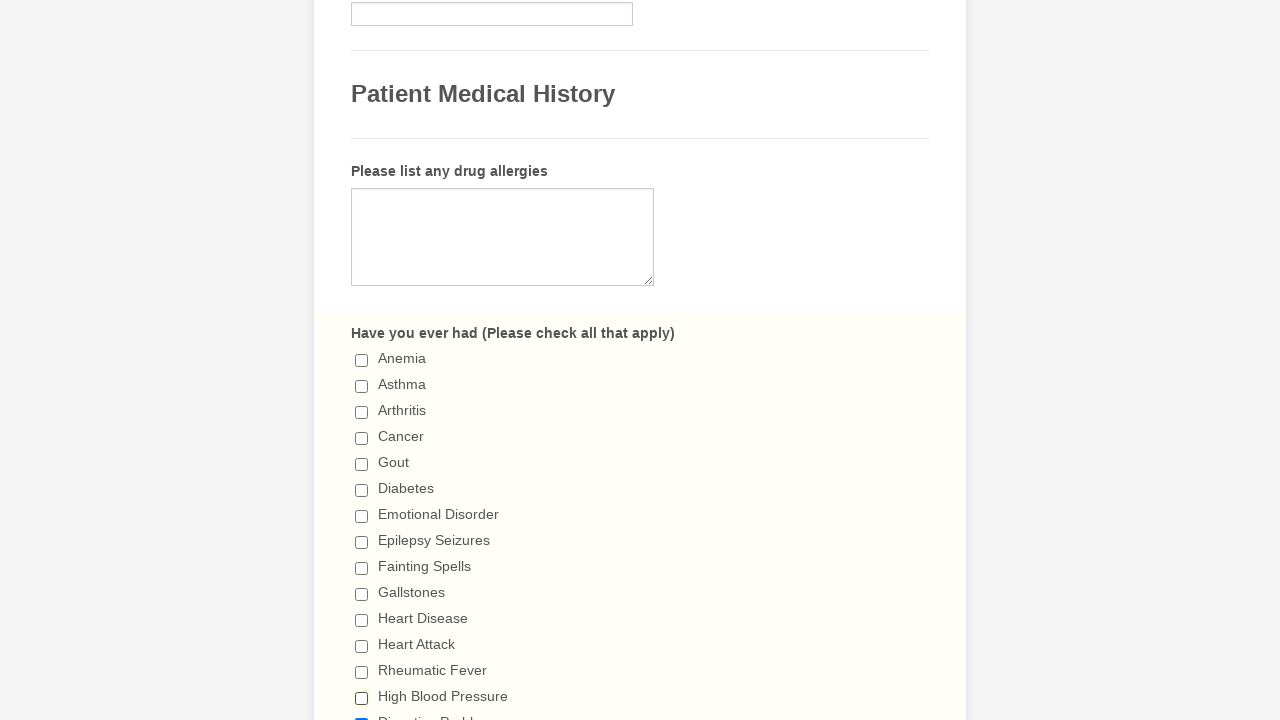

Clicked checkbox to deselect at (362, 714) on input.form-checkbox >> nth=14
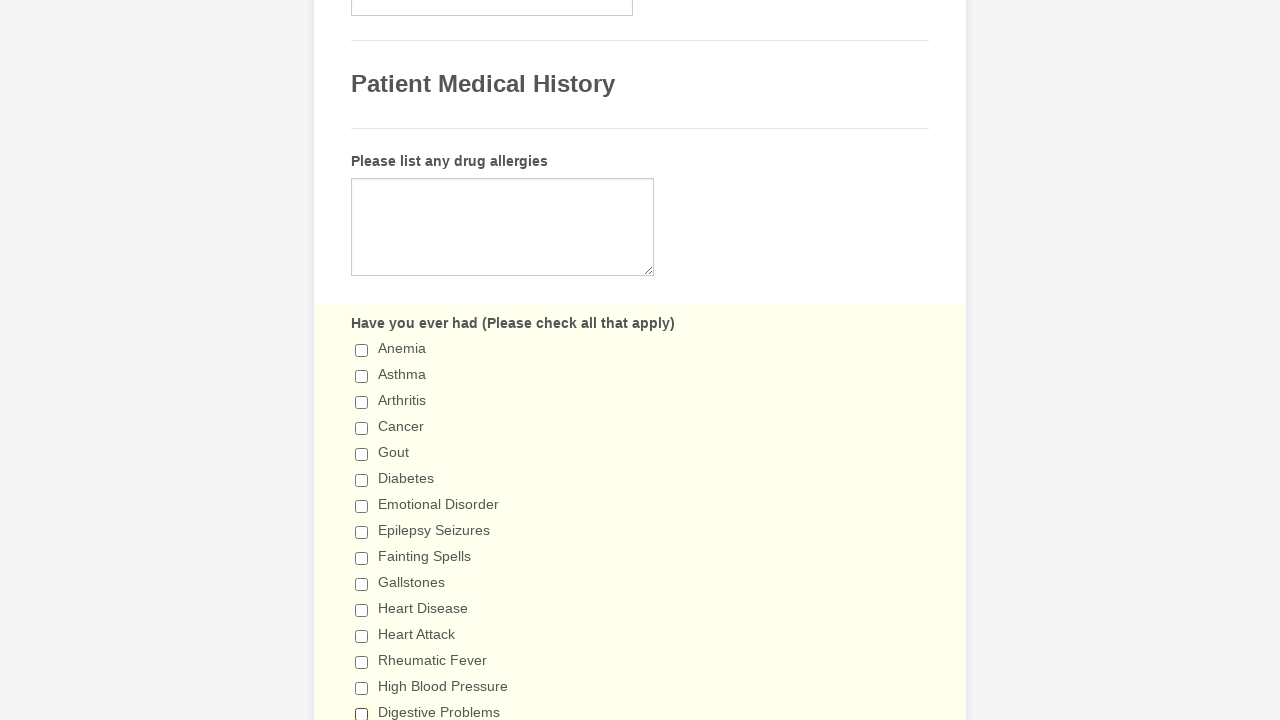

Clicked checkbox to deselect at (362, 360) on input.form-checkbox >> nth=15
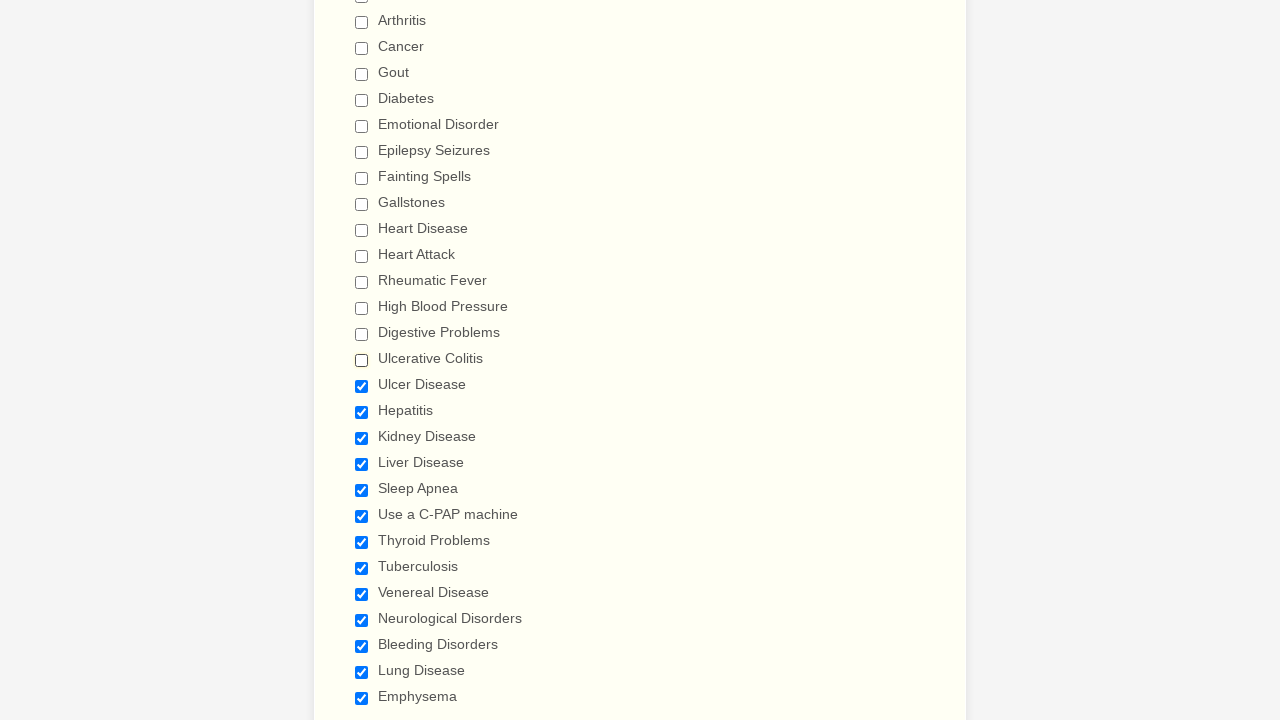

Clicked checkbox to deselect at (362, 386) on input.form-checkbox >> nth=16
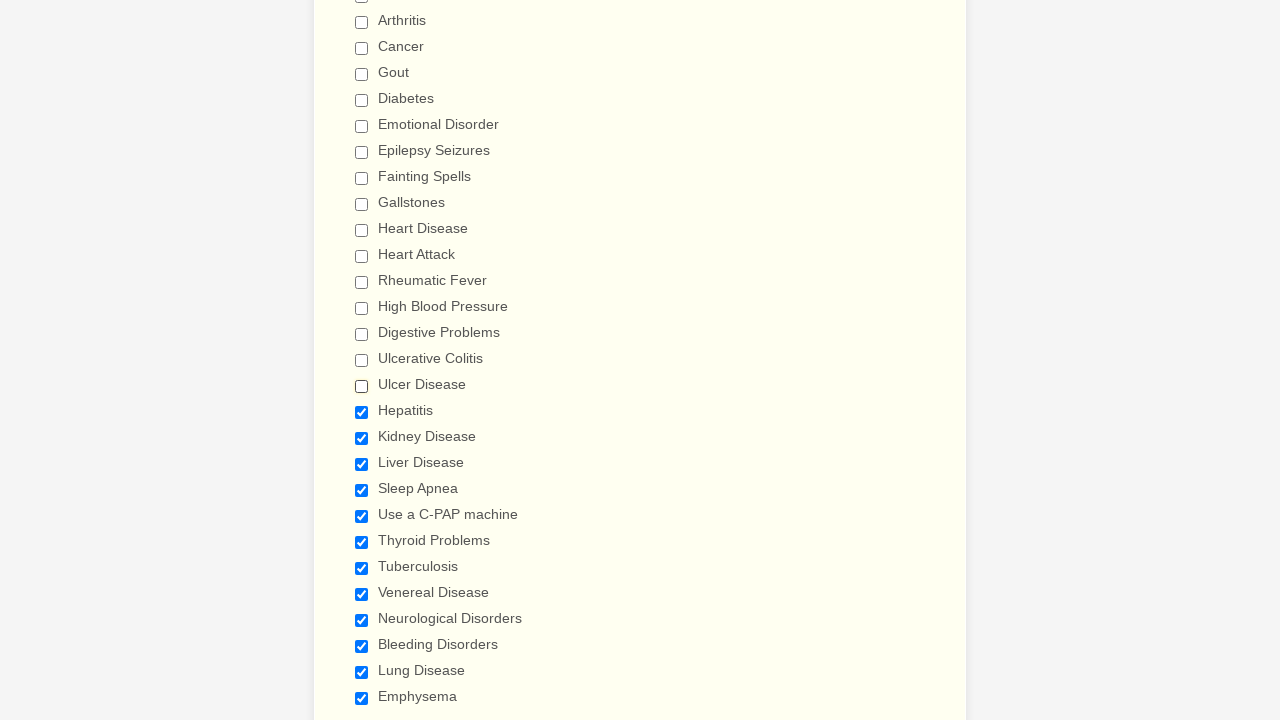

Clicked checkbox to deselect at (362, 412) on input.form-checkbox >> nth=17
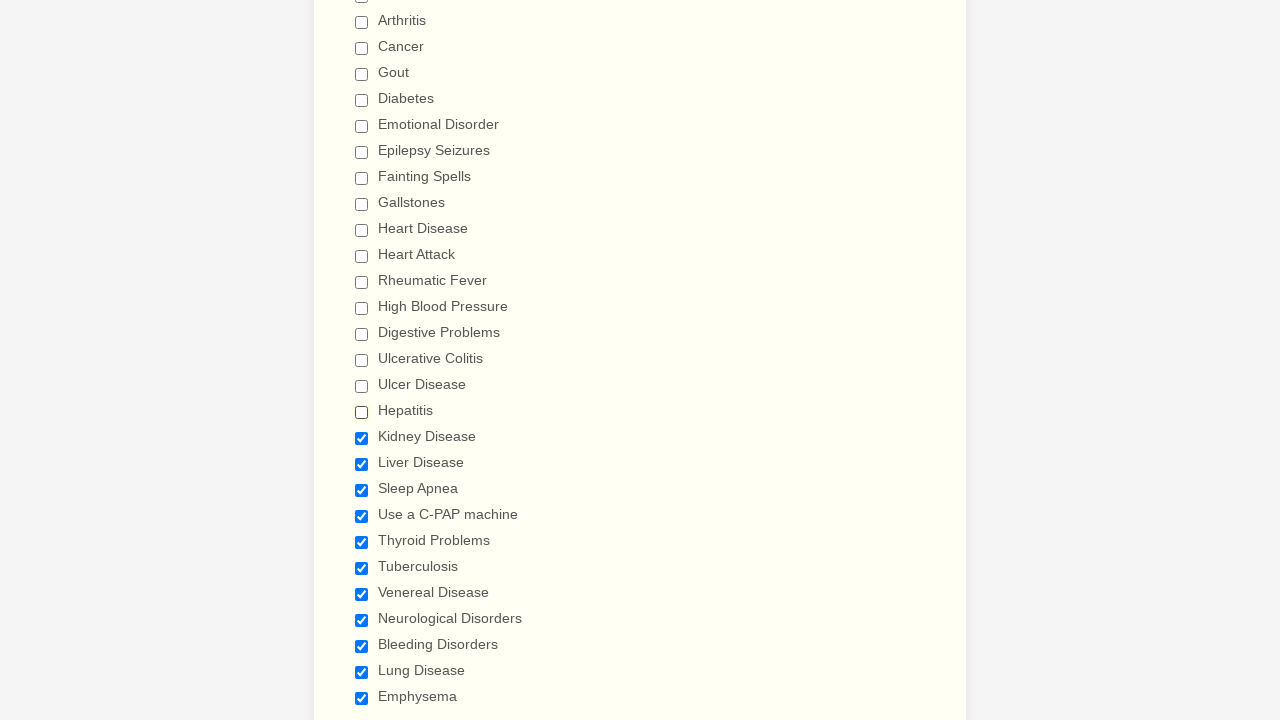

Clicked checkbox to deselect at (362, 438) on input.form-checkbox >> nth=18
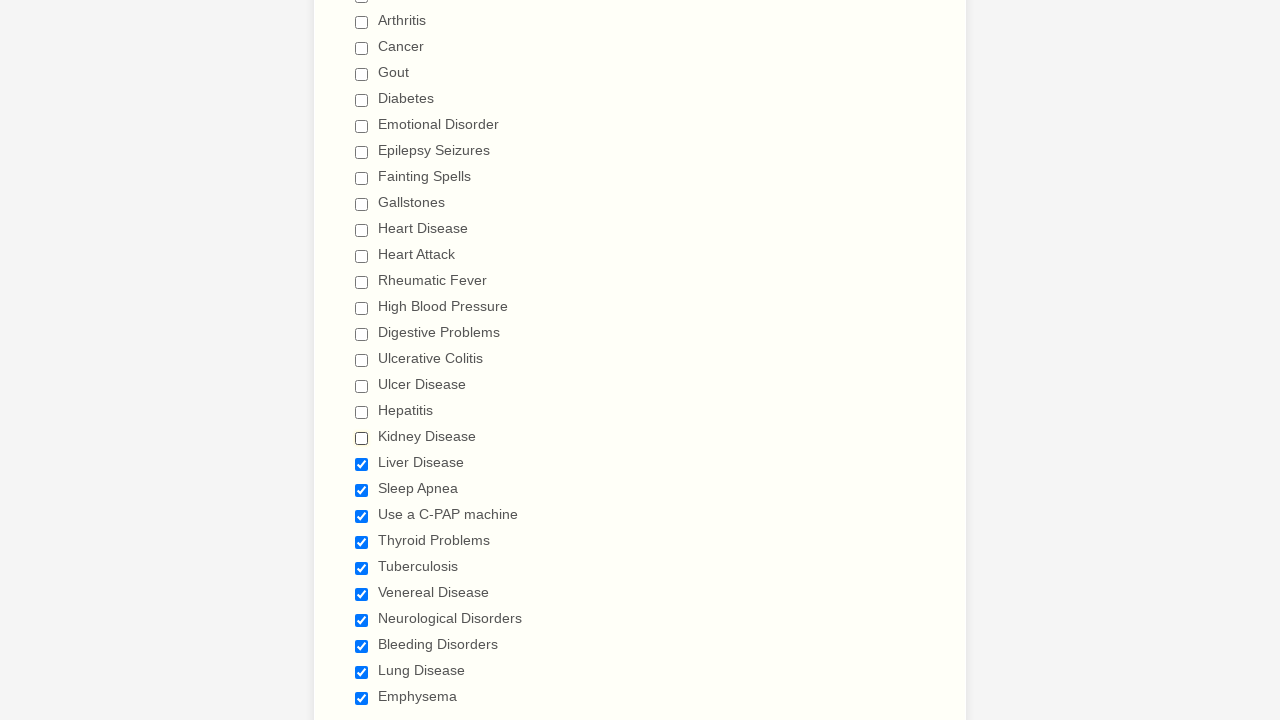

Clicked checkbox to deselect at (362, 464) on input.form-checkbox >> nth=19
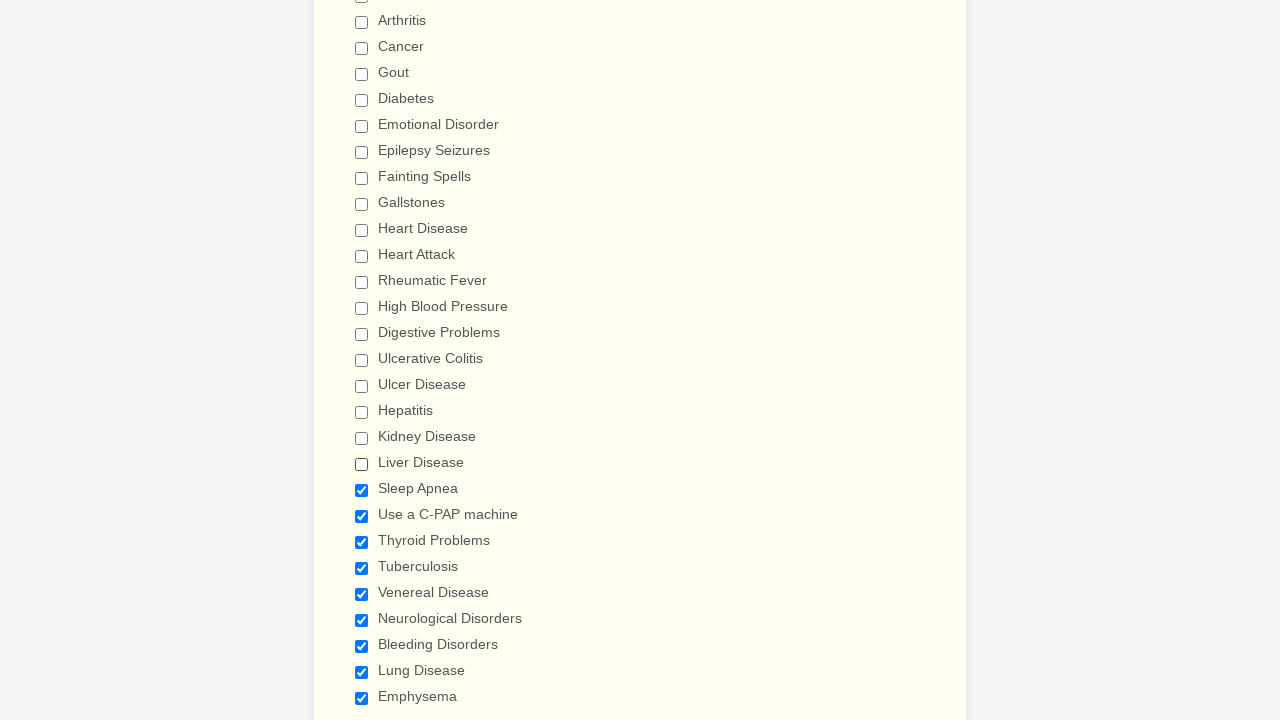

Clicked checkbox to deselect at (362, 490) on input.form-checkbox >> nth=20
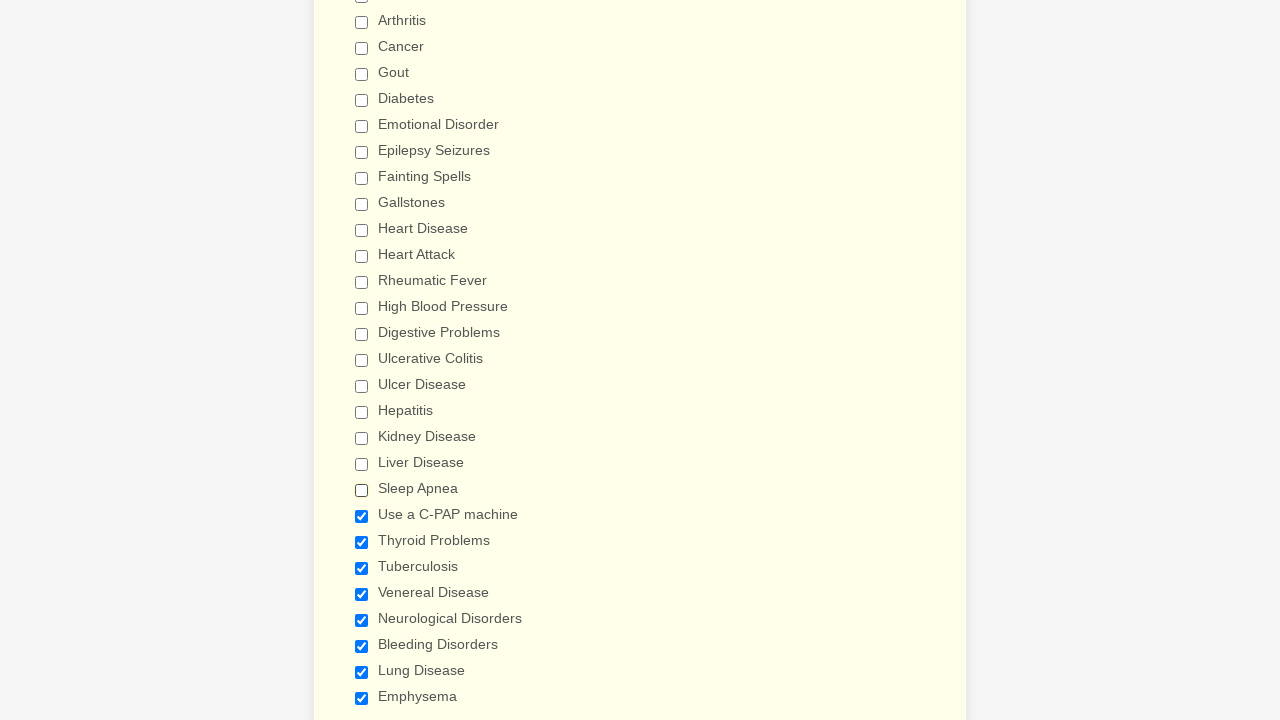

Clicked checkbox to deselect at (362, 516) on input.form-checkbox >> nth=21
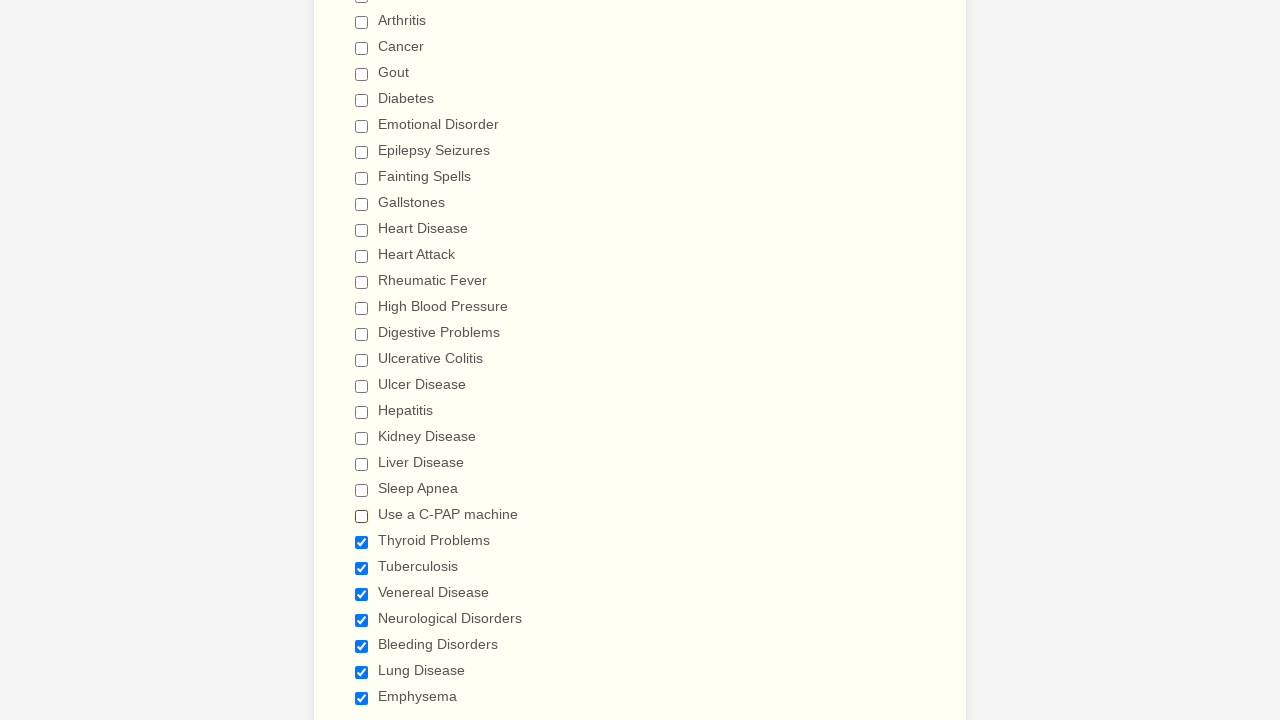

Clicked checkbox to deselect at (362, 542) on input.form-checkbox >> nth=22
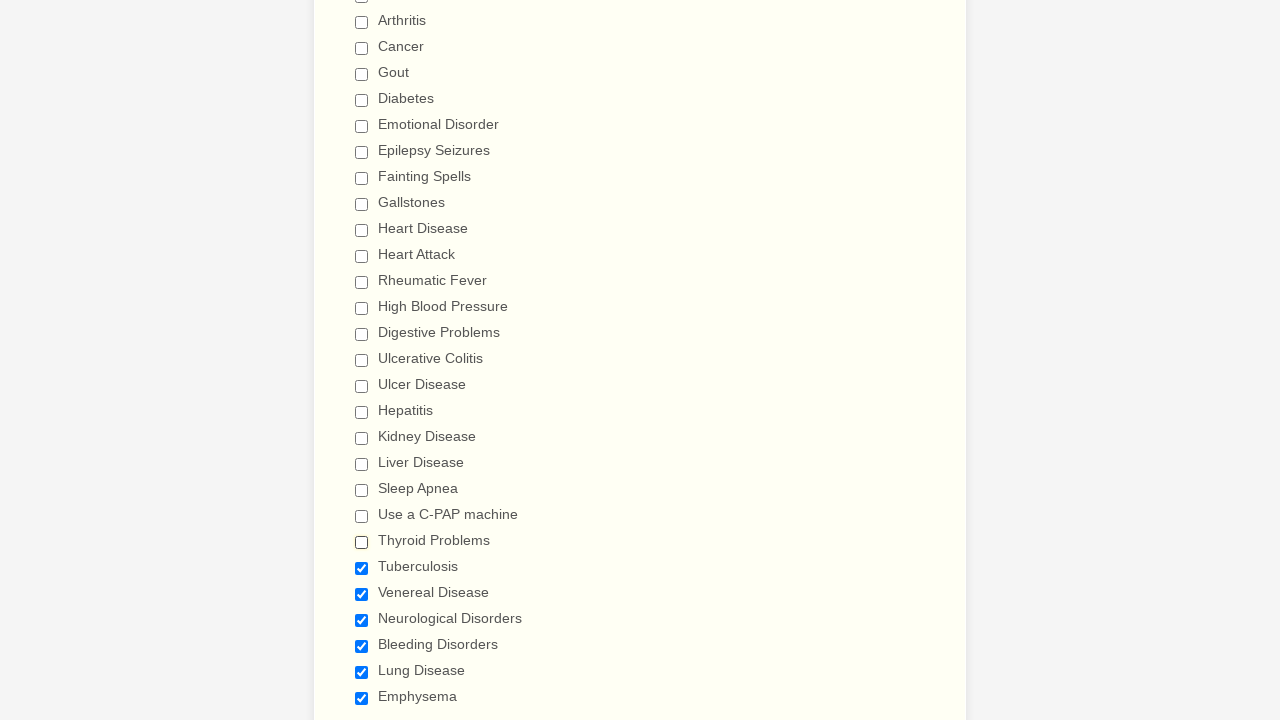

Clicked checkbox to deselect at (362, 568) on input.form-checkbox >> nth=23
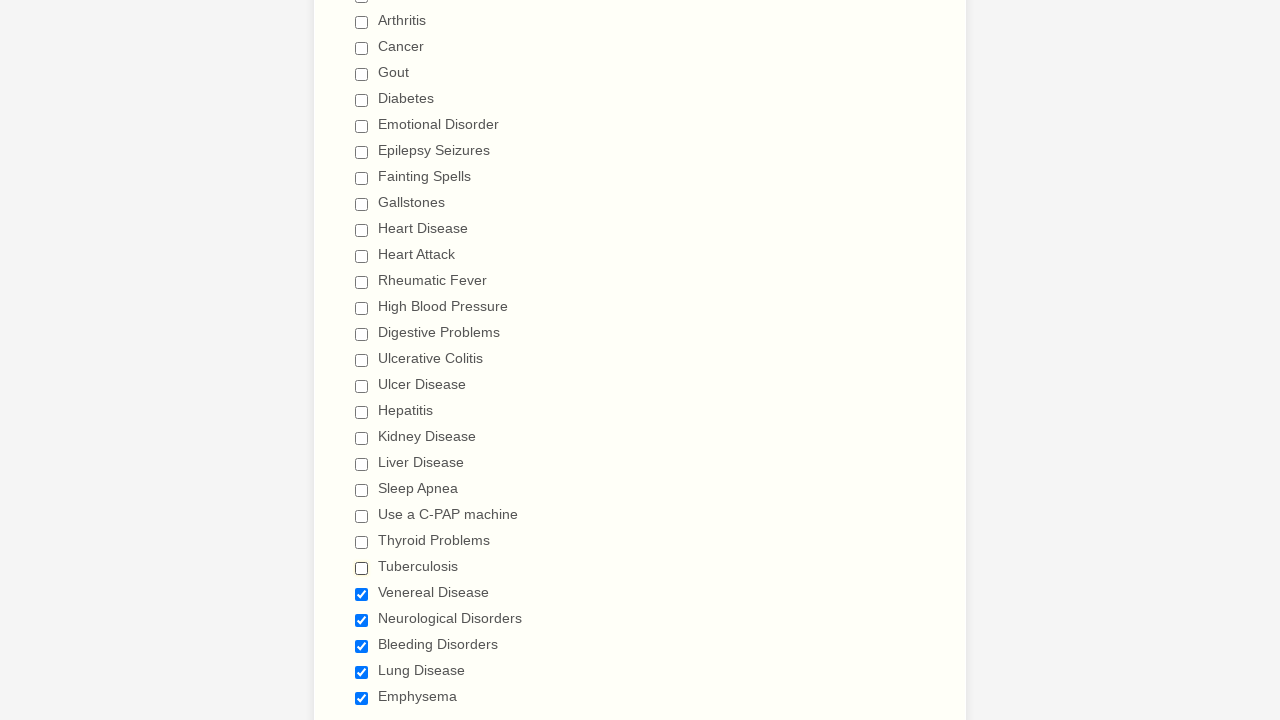

Clicked checkbox to deselect at (362, 594) on input.form-checkbox >> nth=24
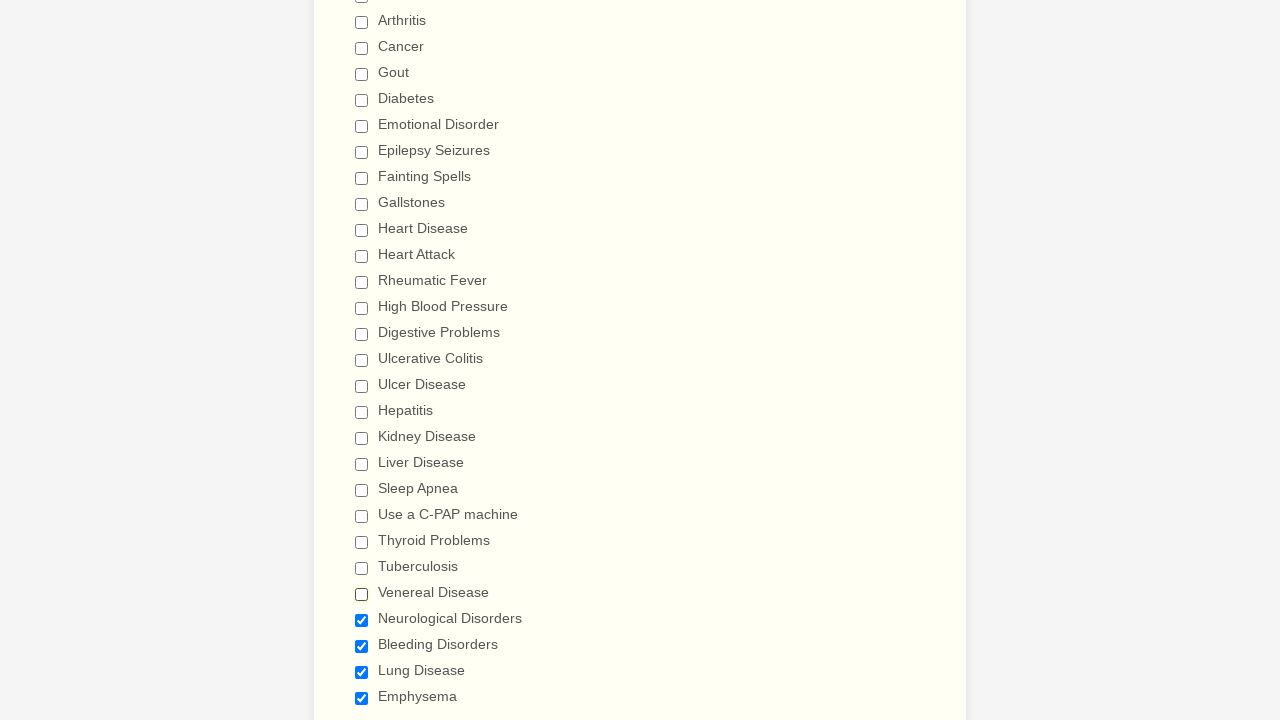

Clicked checkbox to deselect at (362, 620) on input.form-checkbox >> nth=25
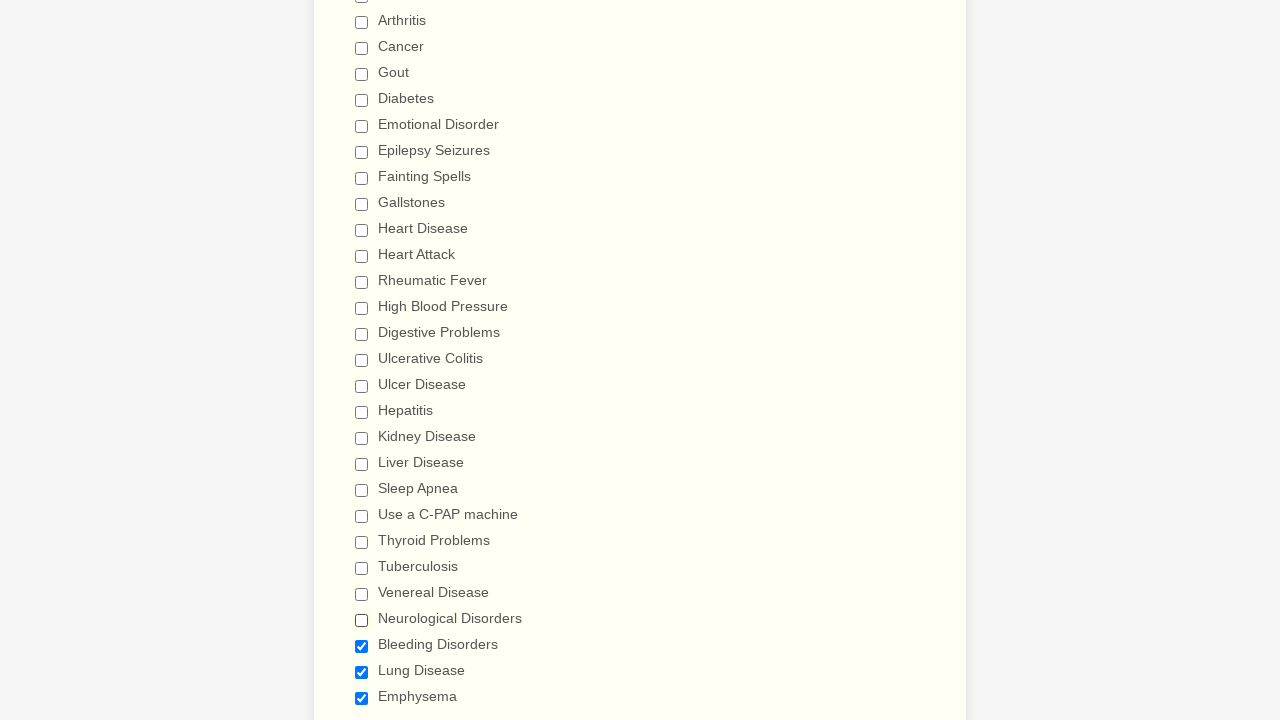

Clicked checkbox to deselect at (362, 646) on input.form-checkbox >> nth=26
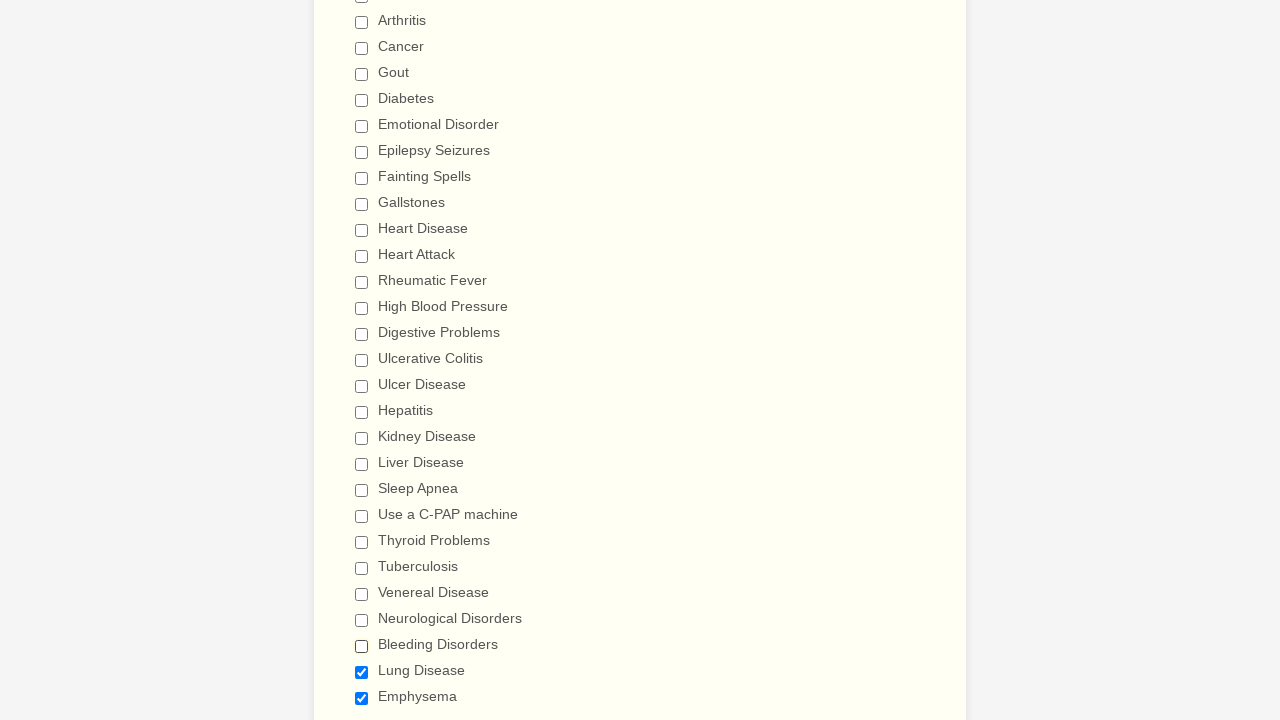

Clicked checkbox to deselect at (362, 672) on input.form-checkbox >> nth=27
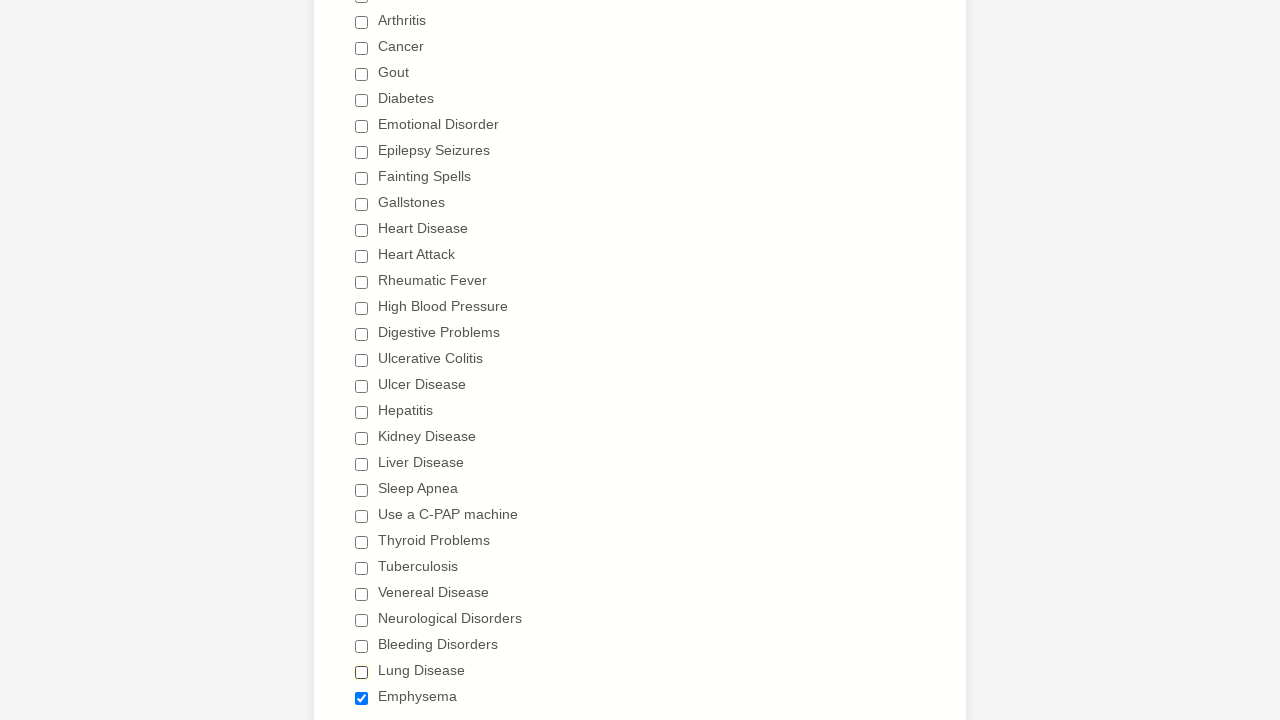

Clicked checkbox to deselect at (362, 698) on input.form-checkbox >> nth=28
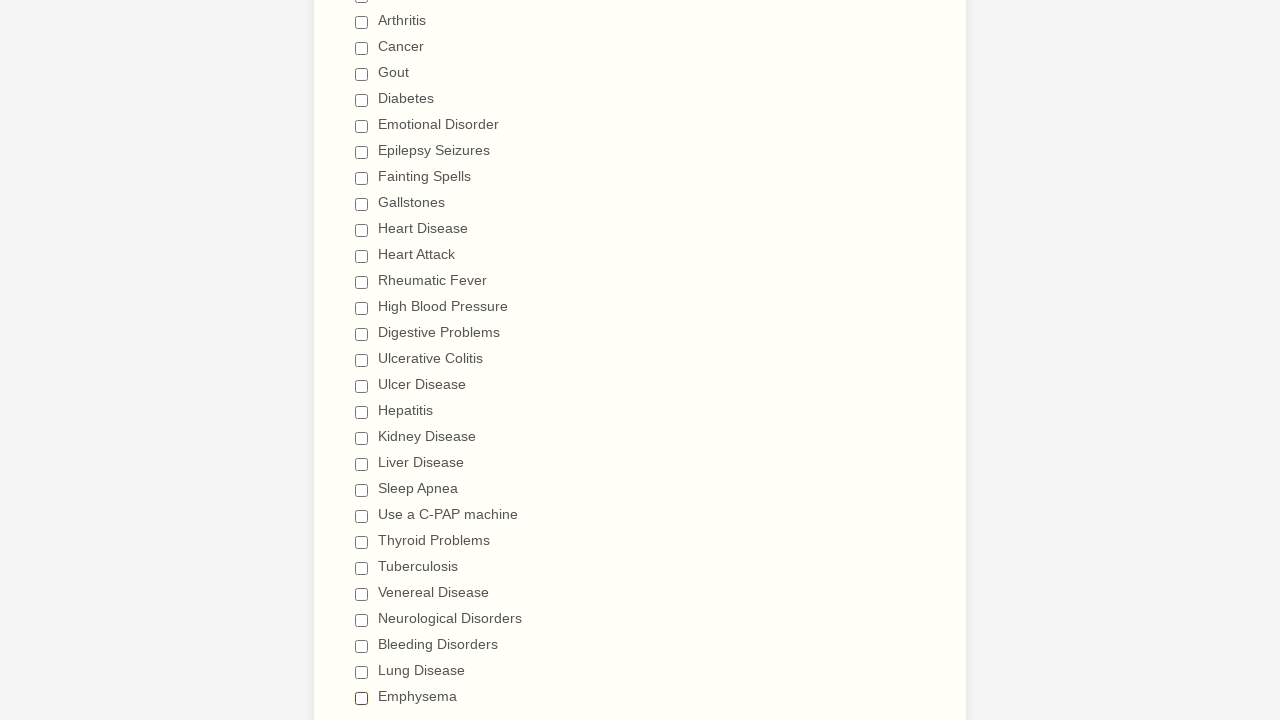

Selected Heart Attack checkbox at (362, 256) on input[value='Heart Attack']
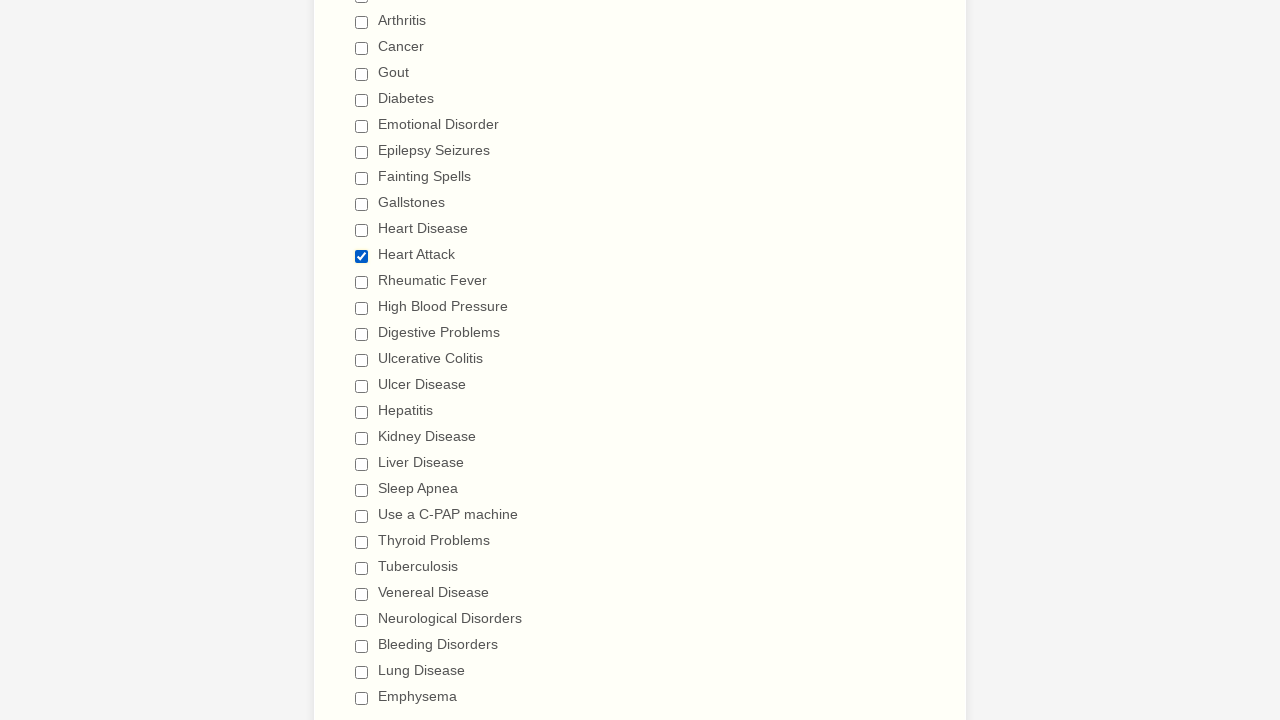

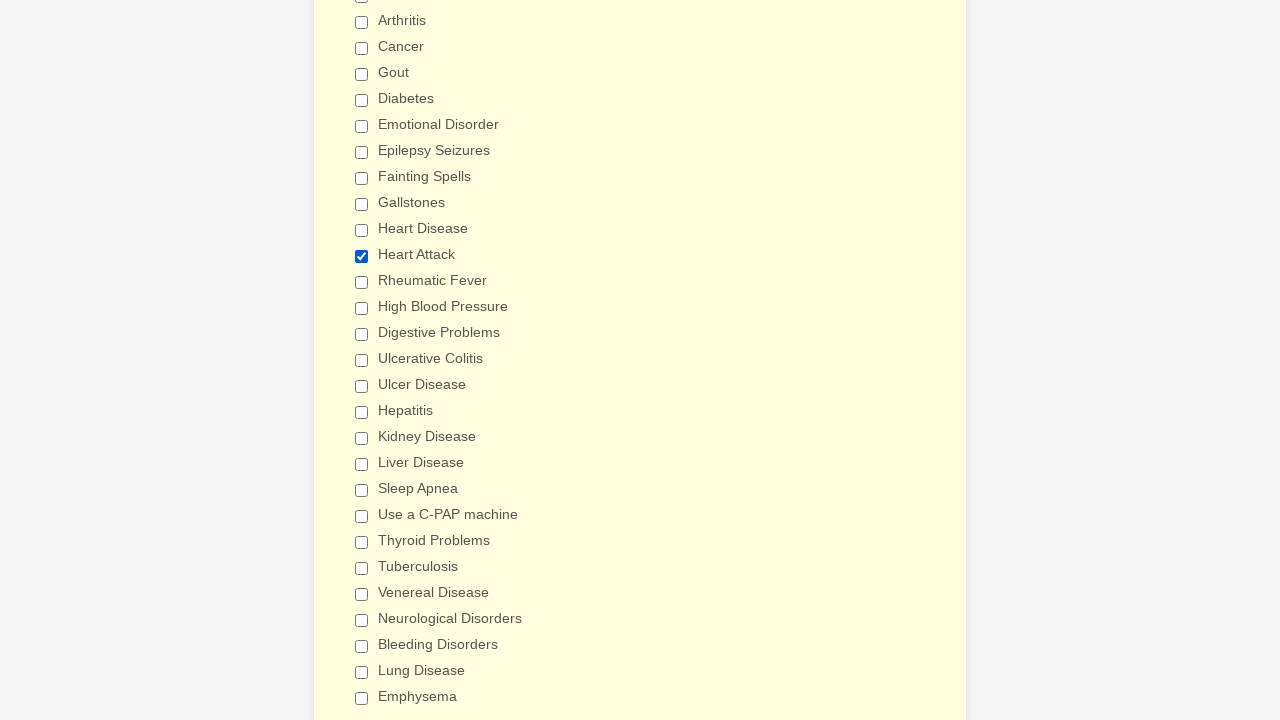